Tests a Todo App by adding 5 new items to the list, then marking all 10 items (5 existing + 5 new) as completed, verifying the remaining count updates correctly after each checkbox click.

Starting URL: https://lambdatest.github.io/sample-todo-app/

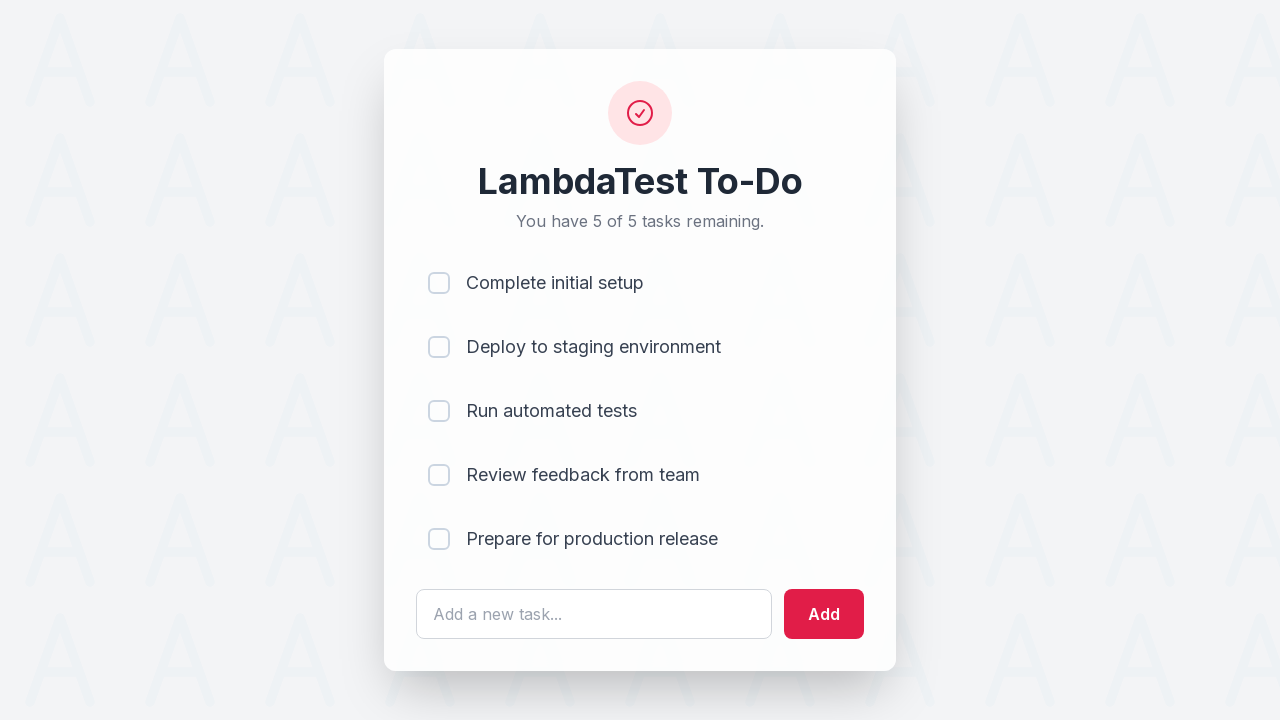

Waited for todo input field to load
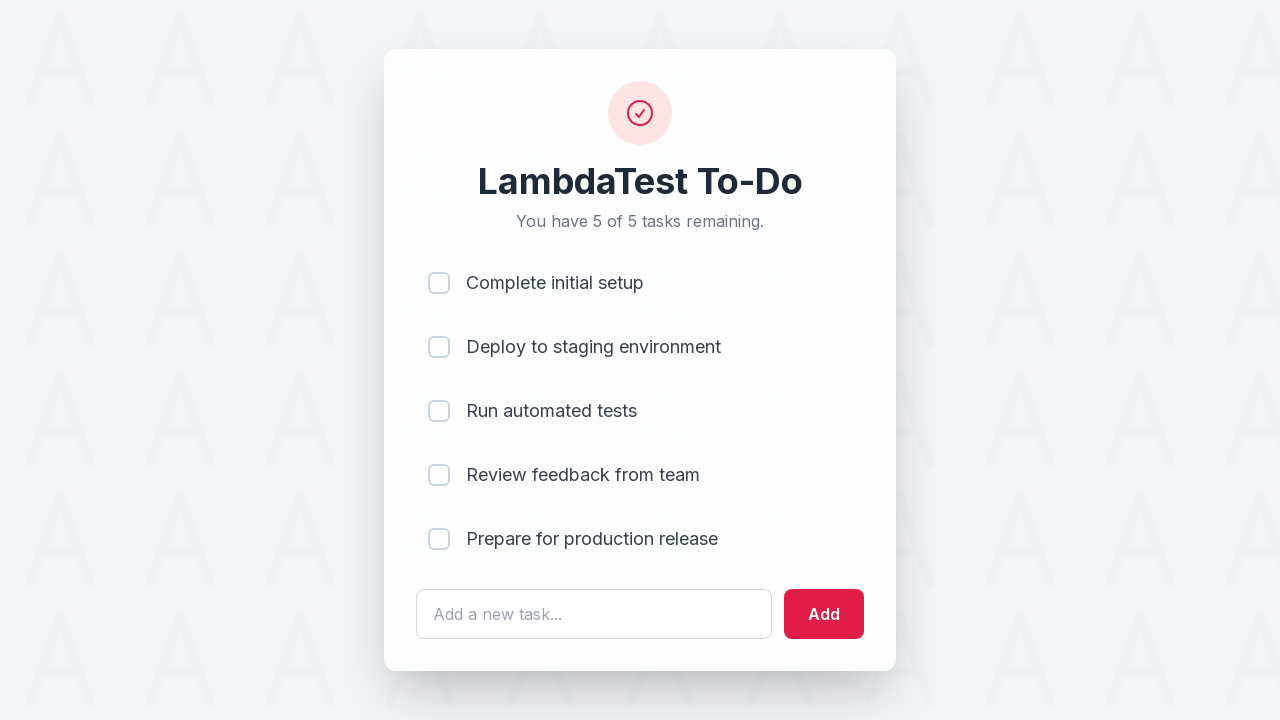

Clicked todo input field to add item 1 at (594, 614) on #sampletodotext
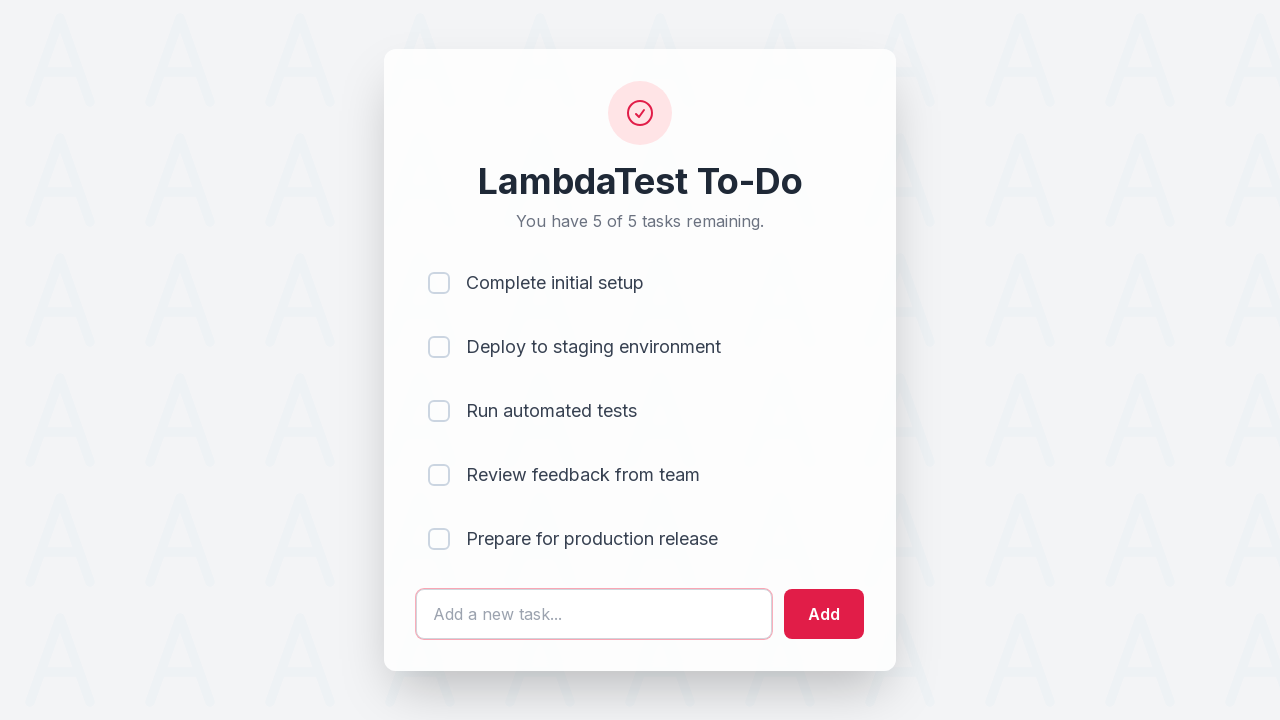

Filled input field with 'Adding a new item 1' on #sampletodotext
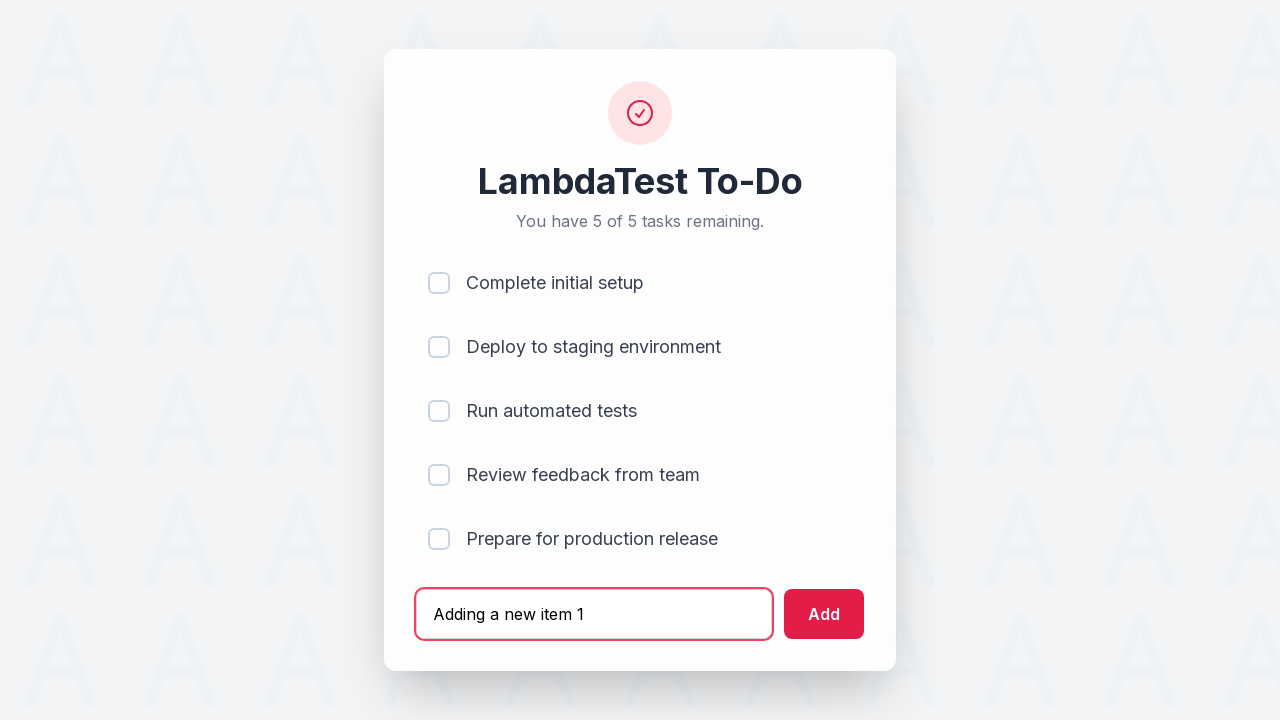

Pressed Enter to add item 1 to the list on #sampletodotext
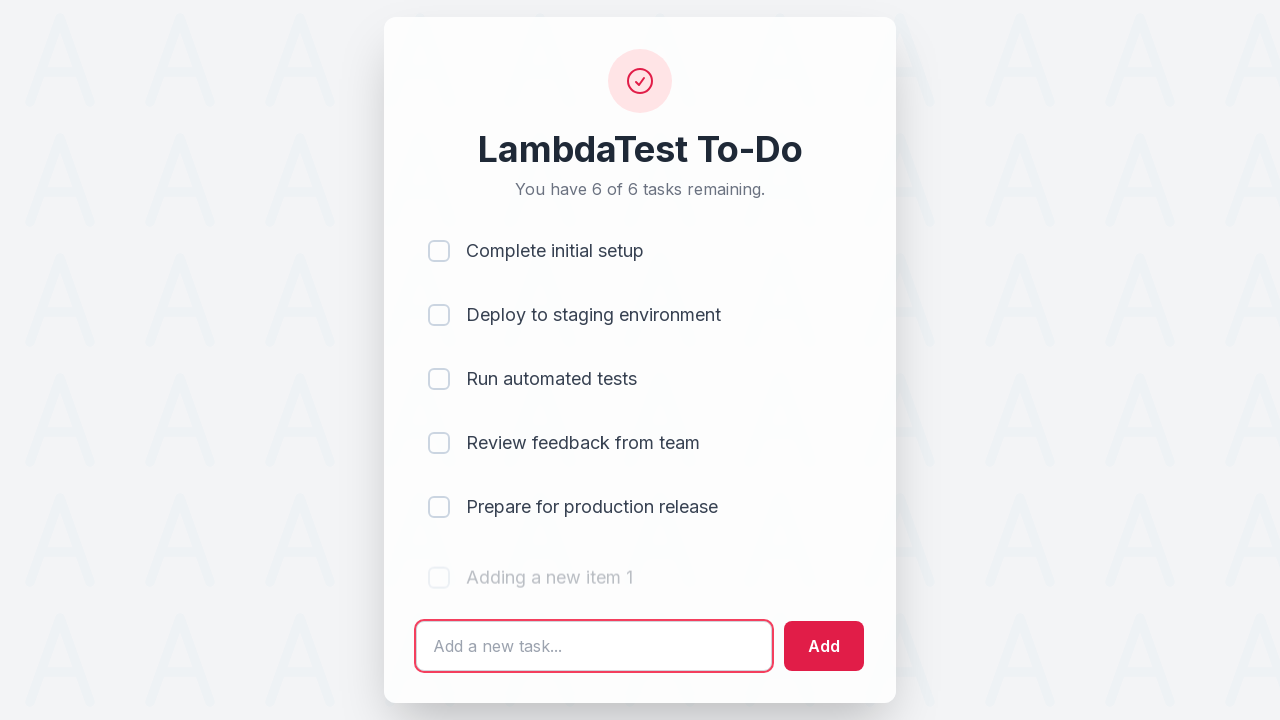

Waited 500ms for item 1 to be added
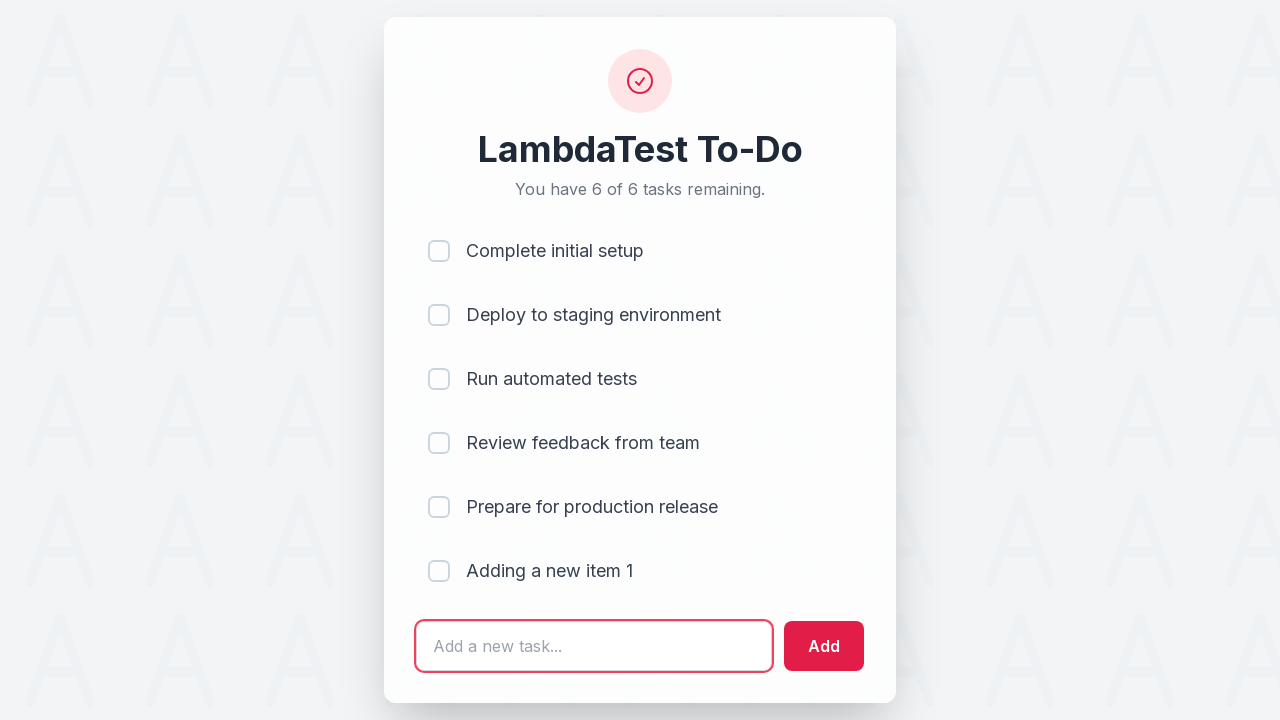

Clicked todo input field to add item 2 at (594, 646) on #sampletodotext
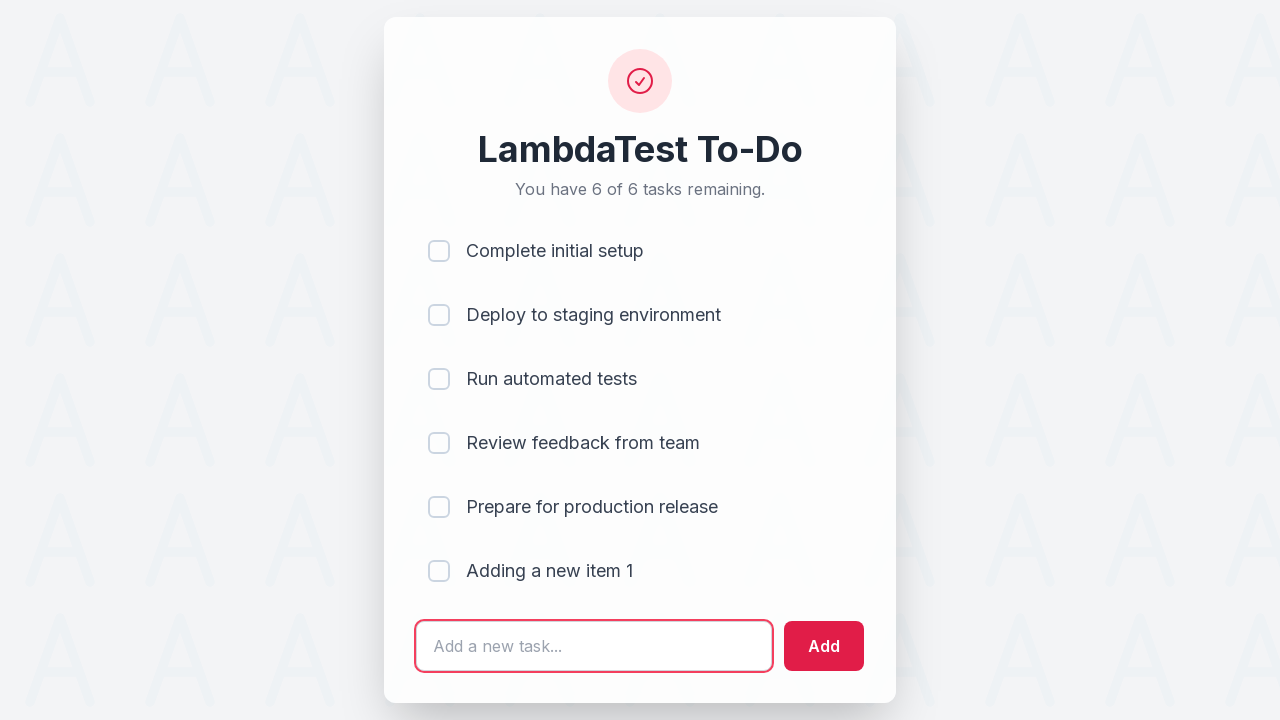

Filled input field with 'Adding a new item 2' on #sampletodotext
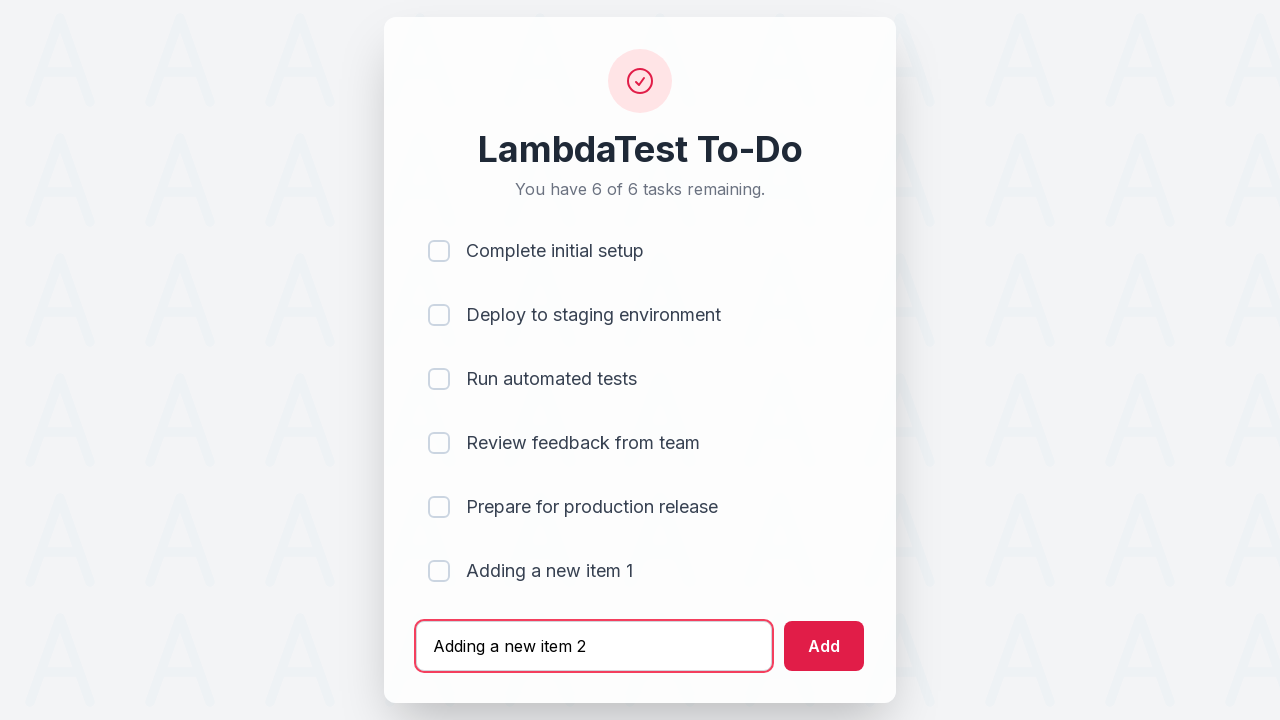

Pressed Enter to add item 2 to the list on #sampletodotext
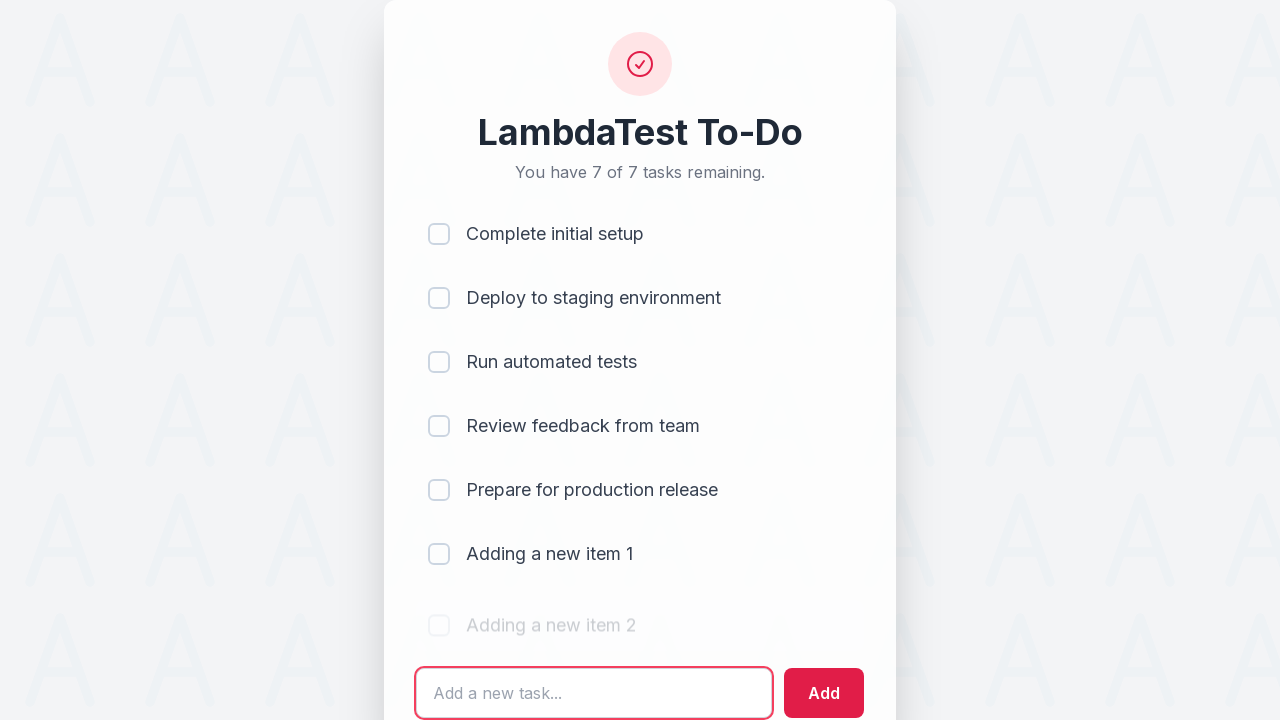

Waited 500ms for item 2 to be added
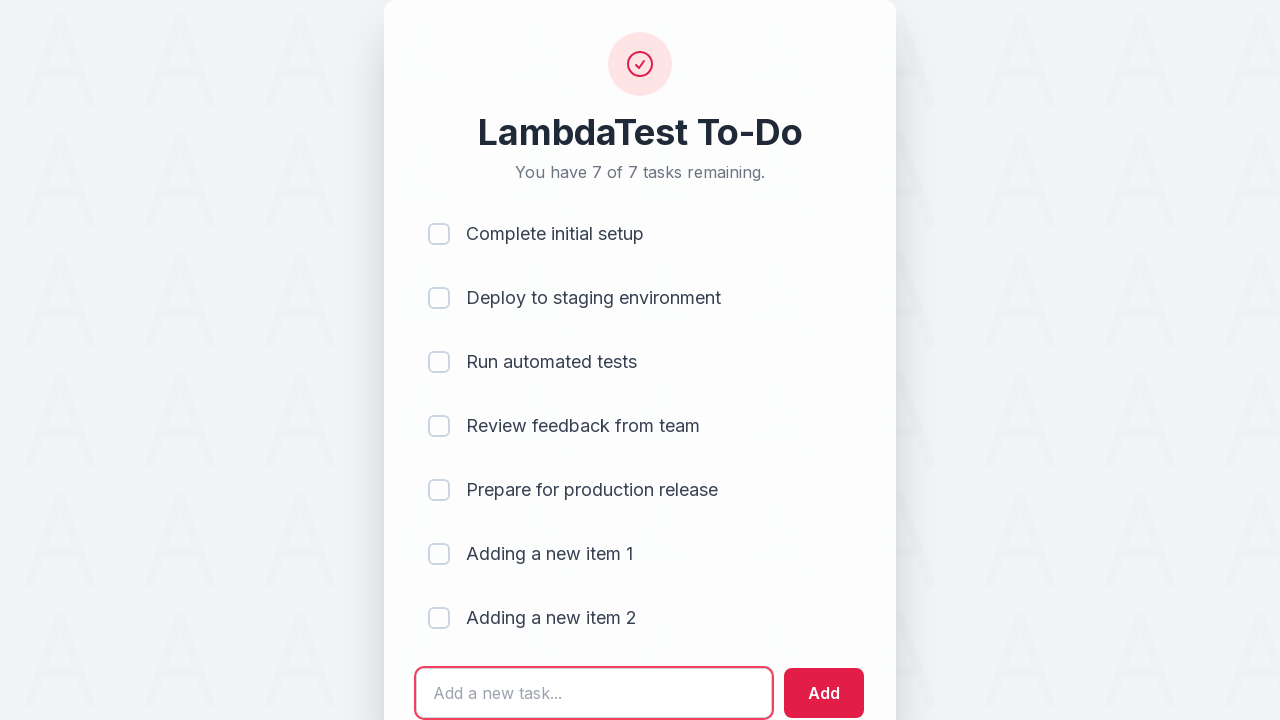

Clicked todo input field to add item 3 at (594, 693) on #sampletodotext
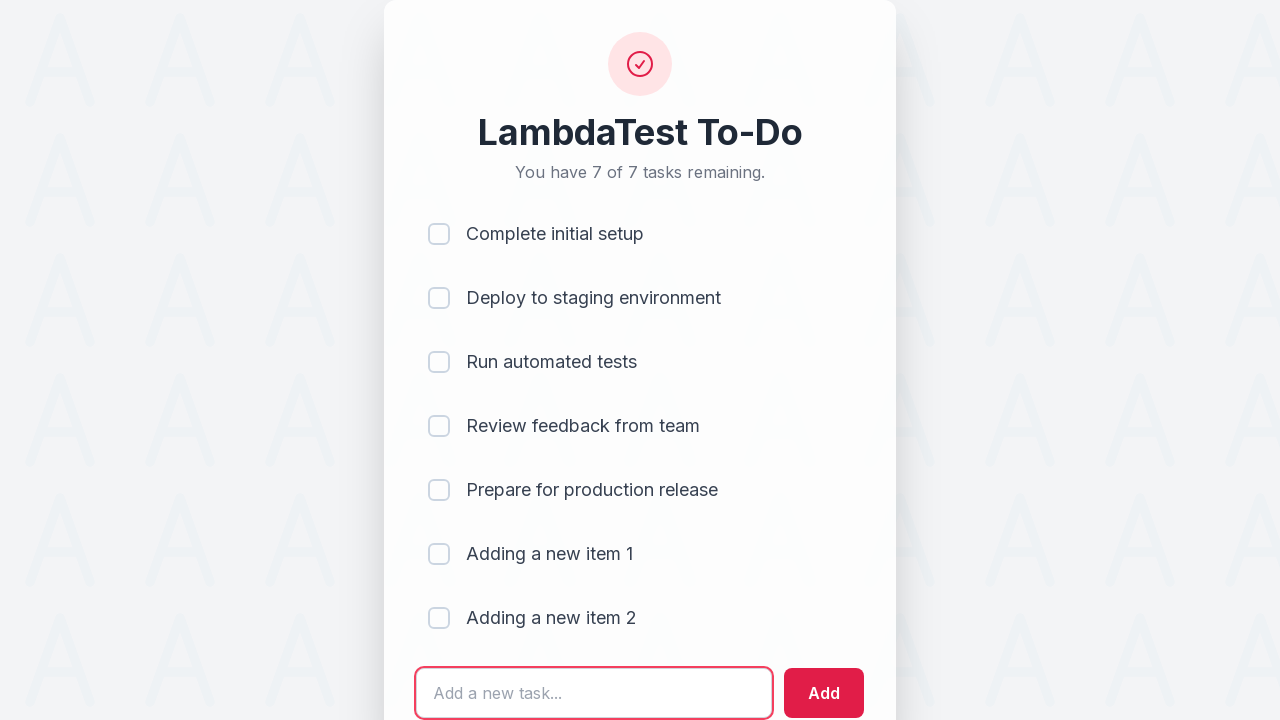

Filled input field with 'Adding a new item 3' on #sampletodotext
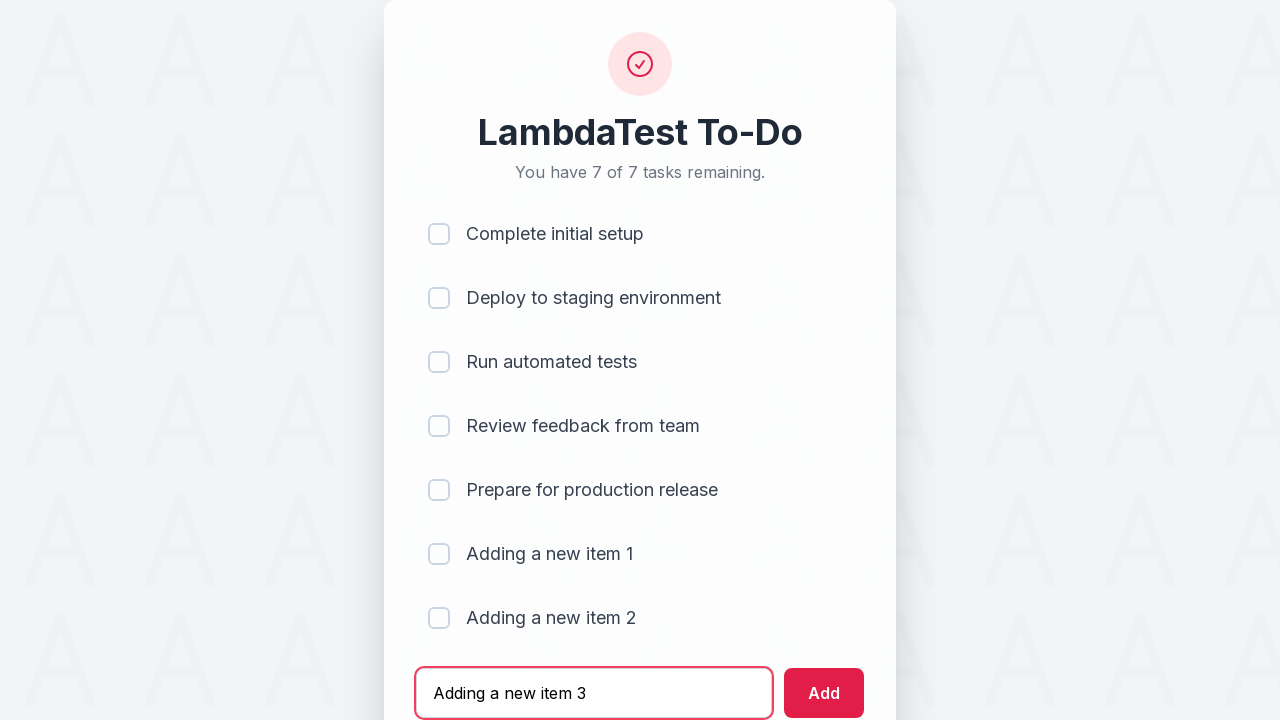

Pressed Enter to add item 3 to the list on #sampletodotext
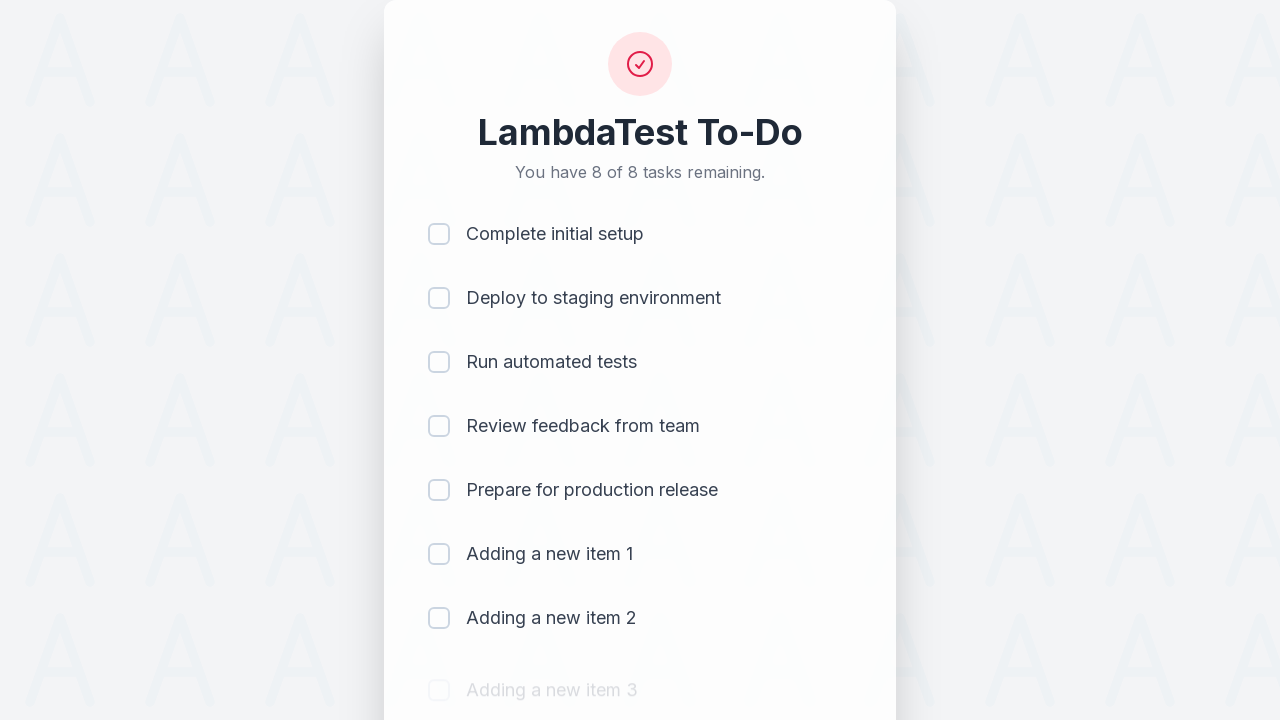

Waited 500ms for item 3 to be added
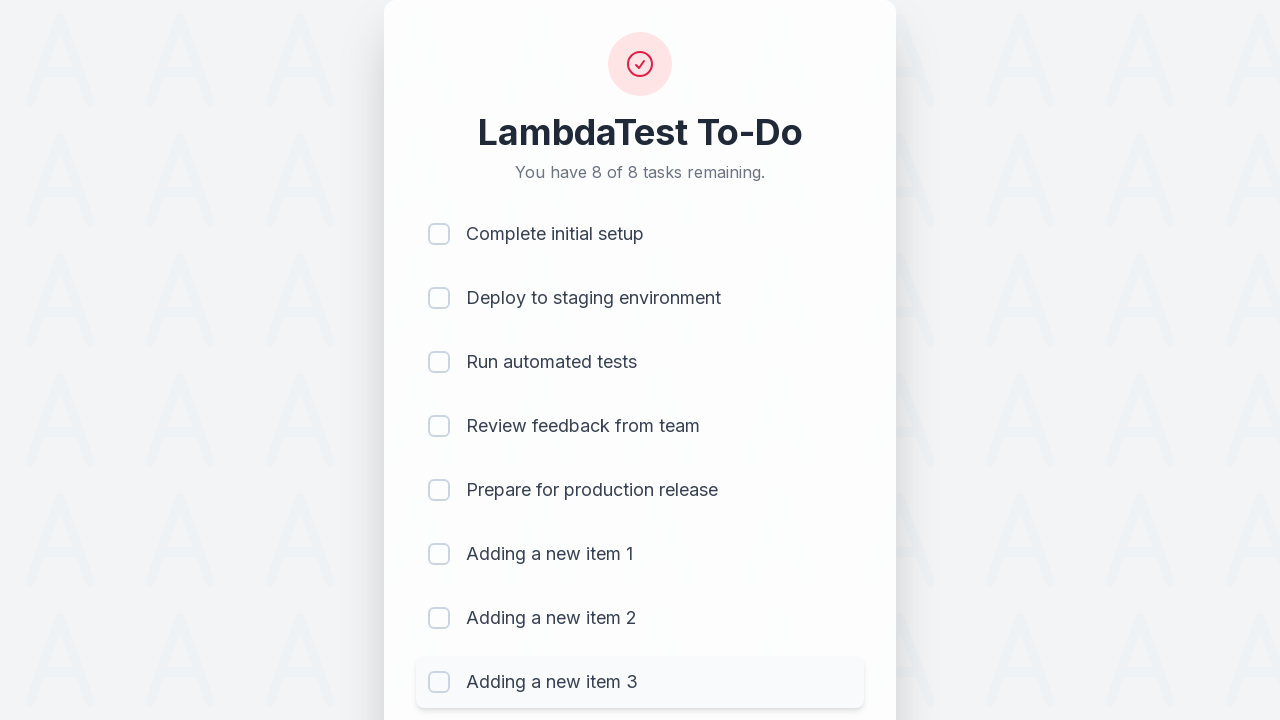

Clicked todo input field to add item 4 at (594, 663) on #sampletodotext
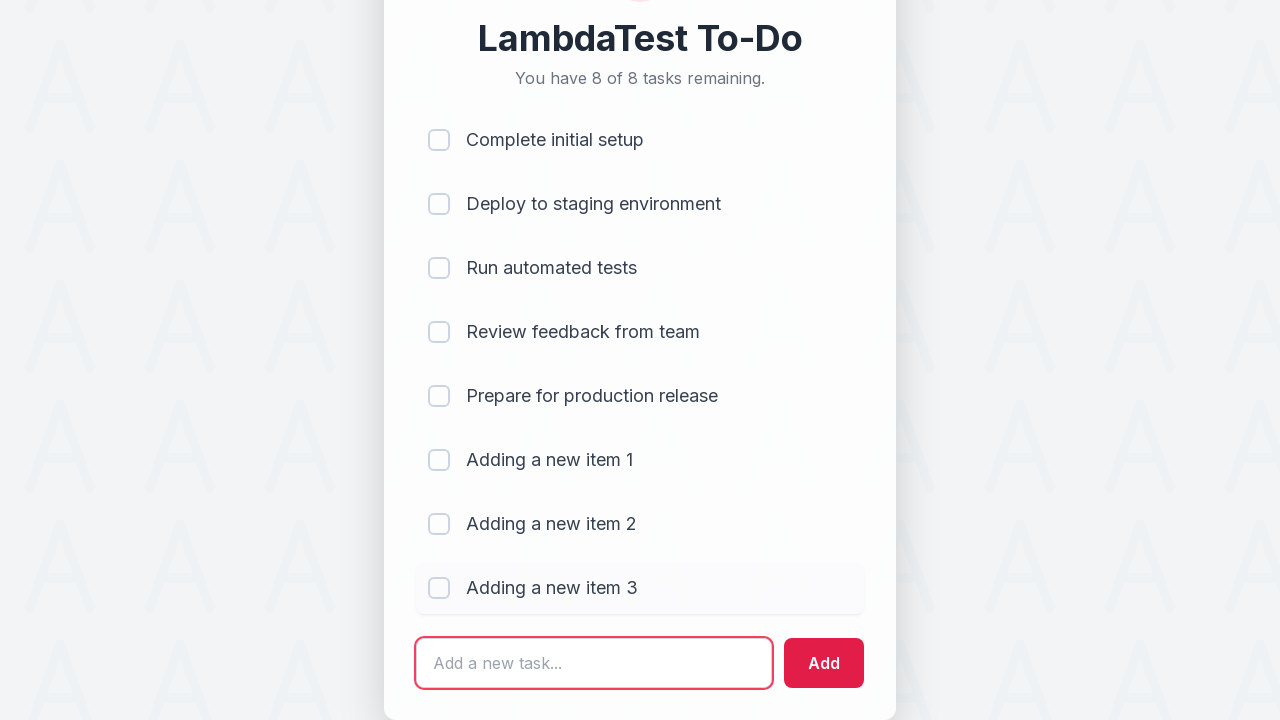

Filled input field with 'Adding a new item 4' on #sampletodotext
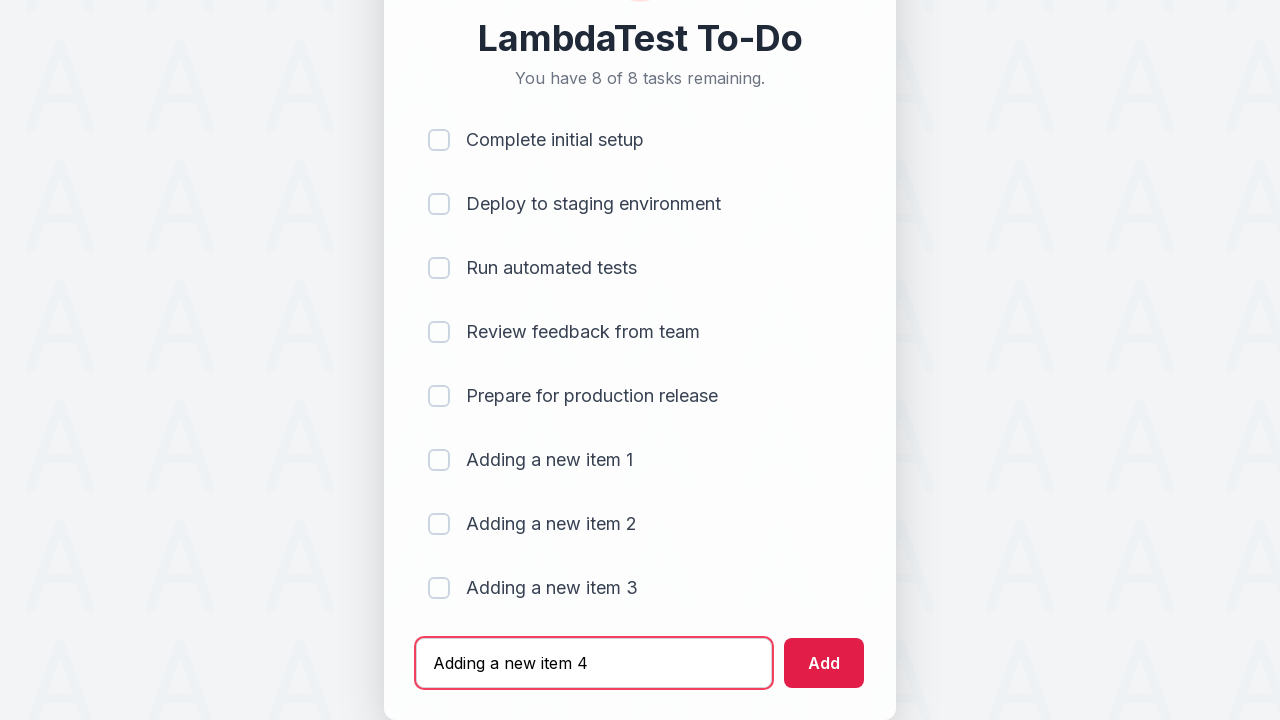

Pressed Enter to add item 4 to the list on #sampletodotext
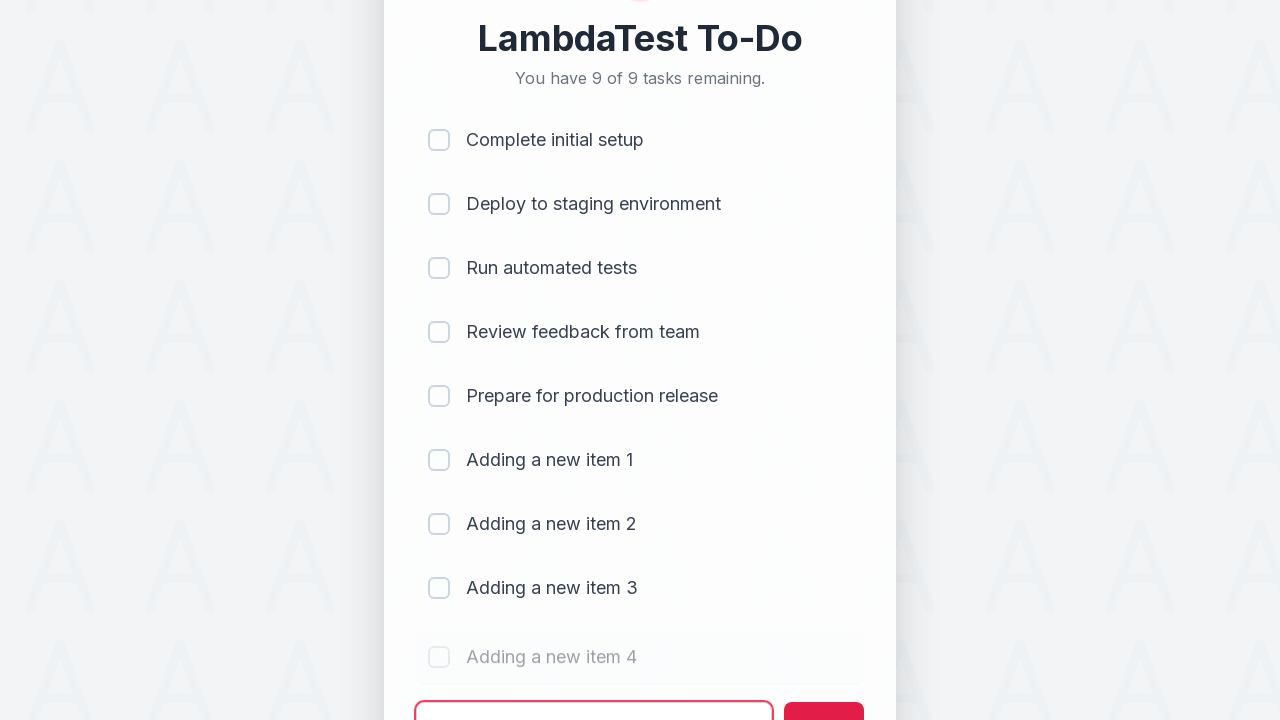

Waited 500ms for item 4 to be added
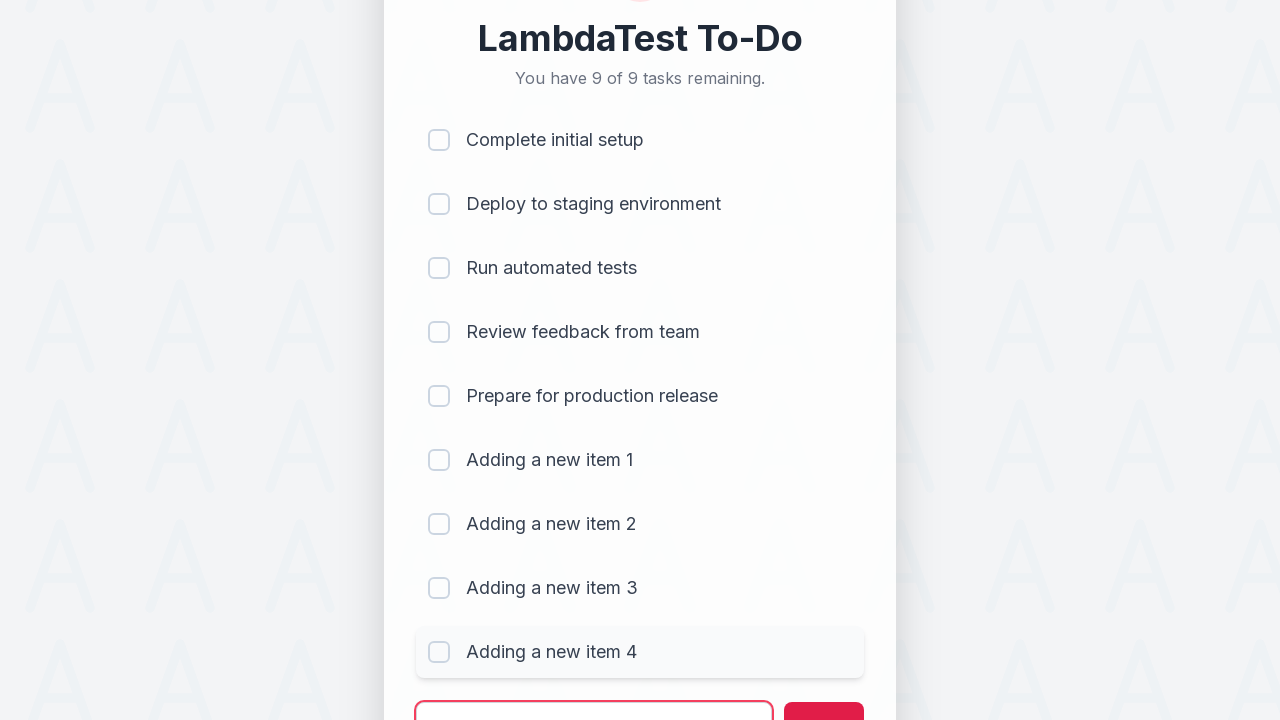

Clicked todo input field to add item 5 at (594, 695) on #sampletodotext
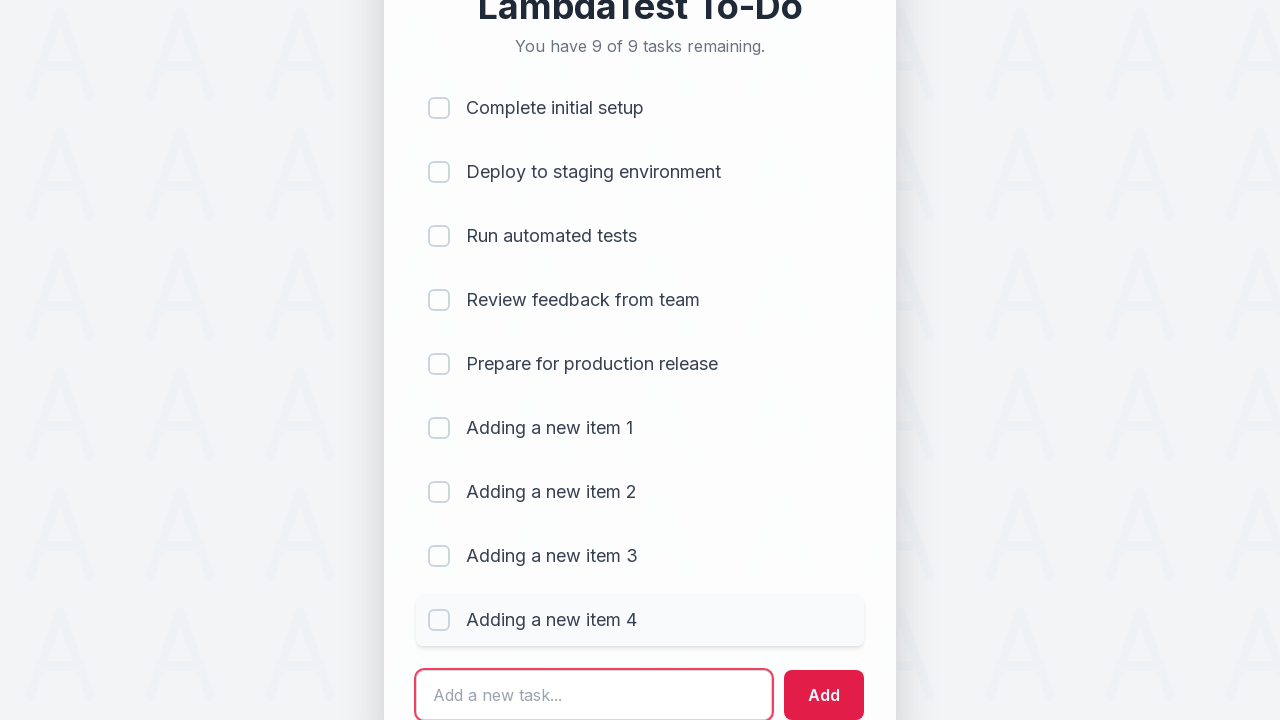

Filled input field with 'Adding a new item 5' on #sampletodotext
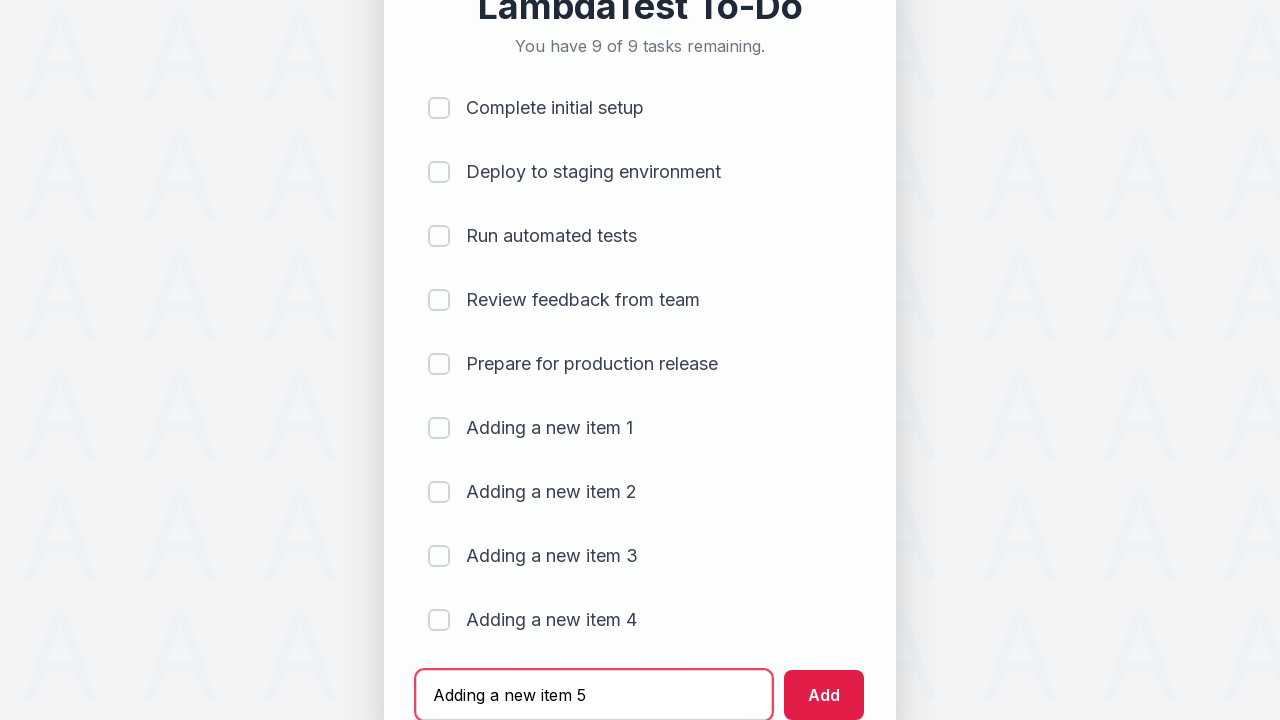

Pressed Enter to add item 5 to the list on #sampletodotext
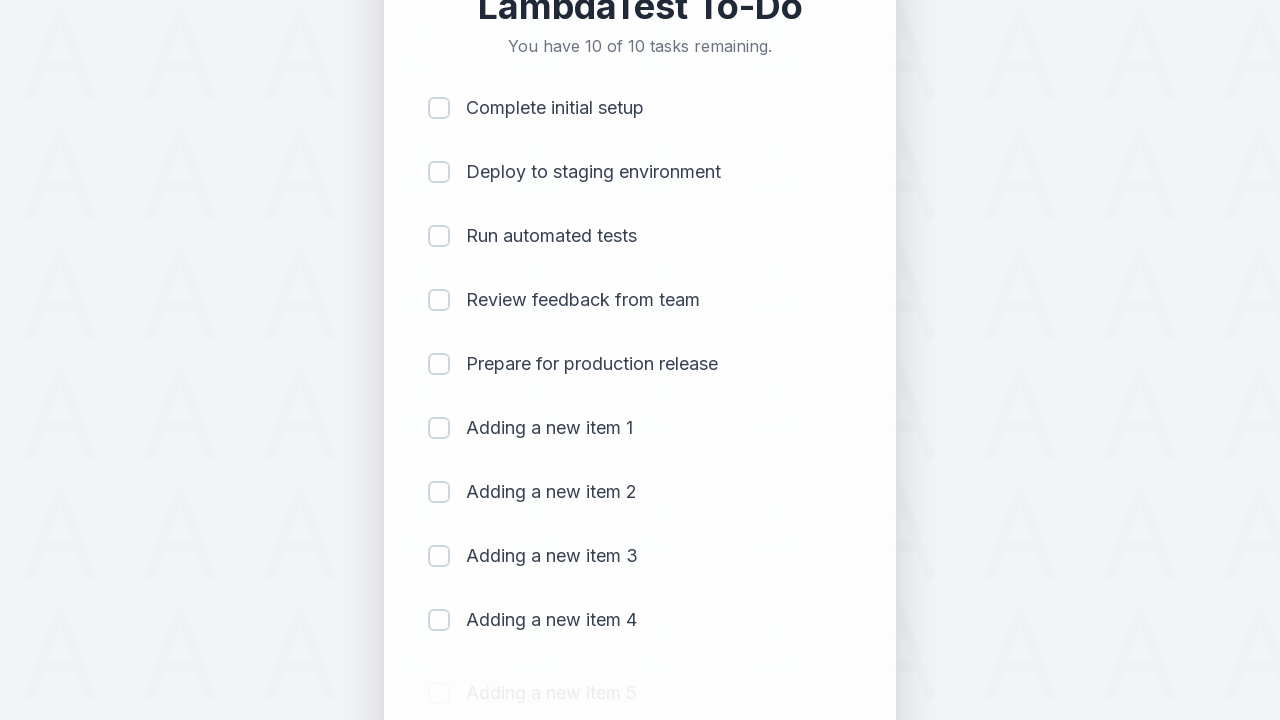

Waited 500ms for item 5 to be added
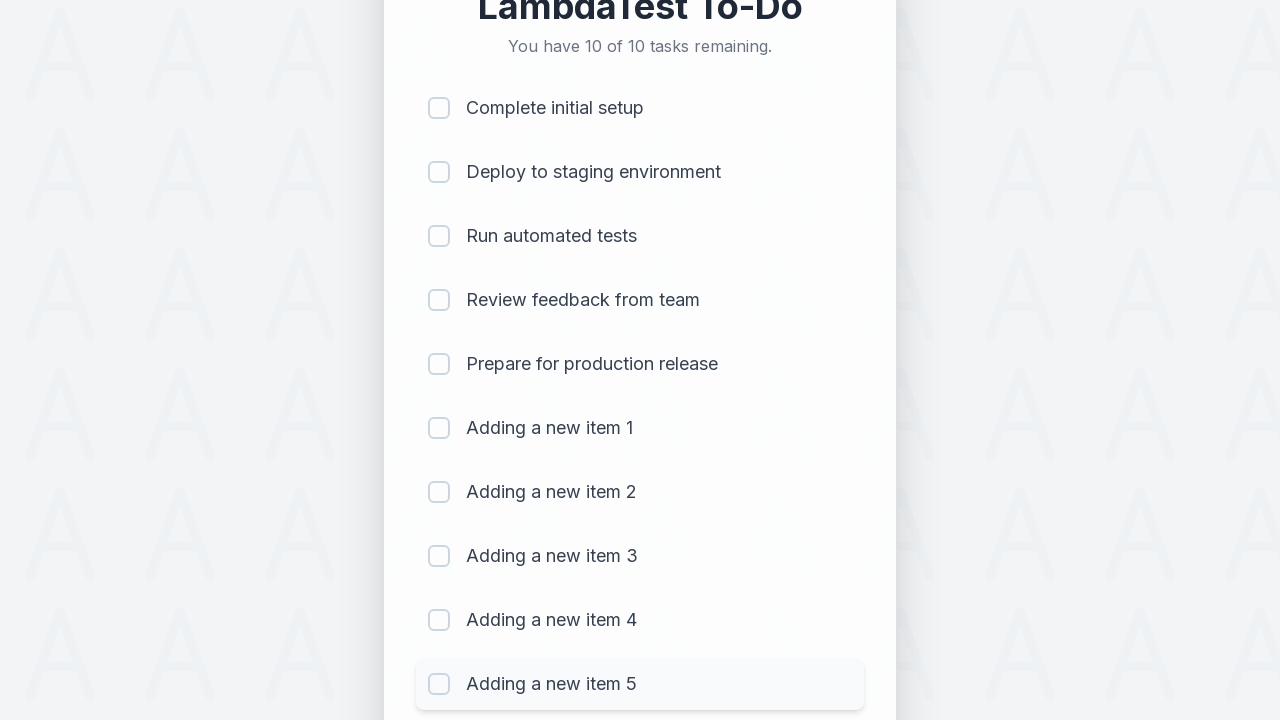

Clicked checkbox 1 to mark item as completed at (439, 108) on xpath=(//input[@type='checkbox'])[1]
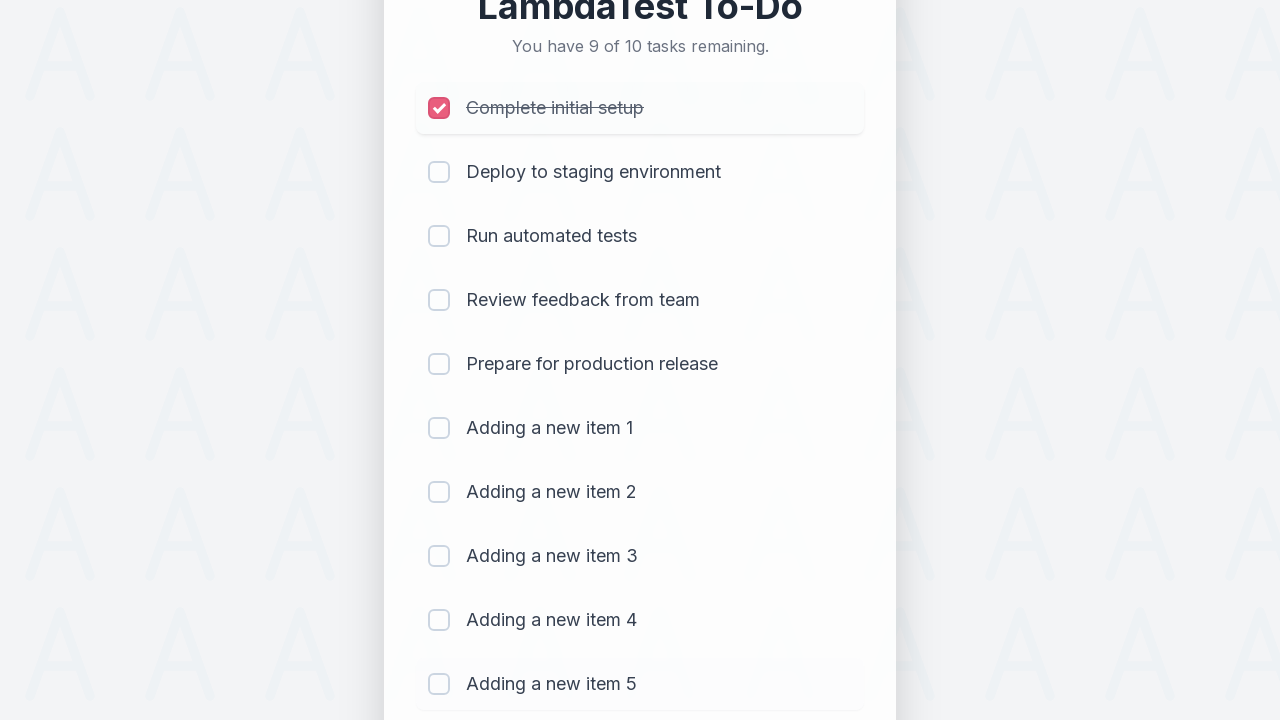

Waited 500ms after marking item 1 as completed
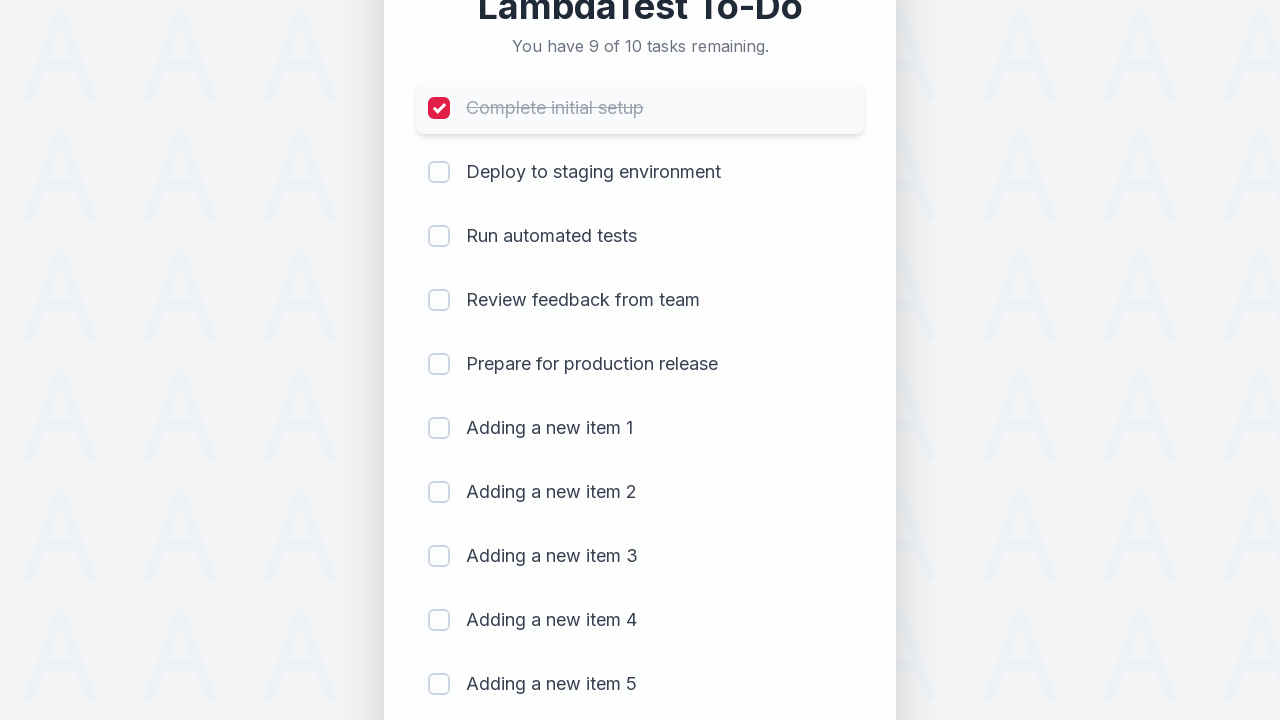

Clicked checkbox 2 to mark item as completed at (439, 172) on xpath=(//input[@type='checkbox'])[2]
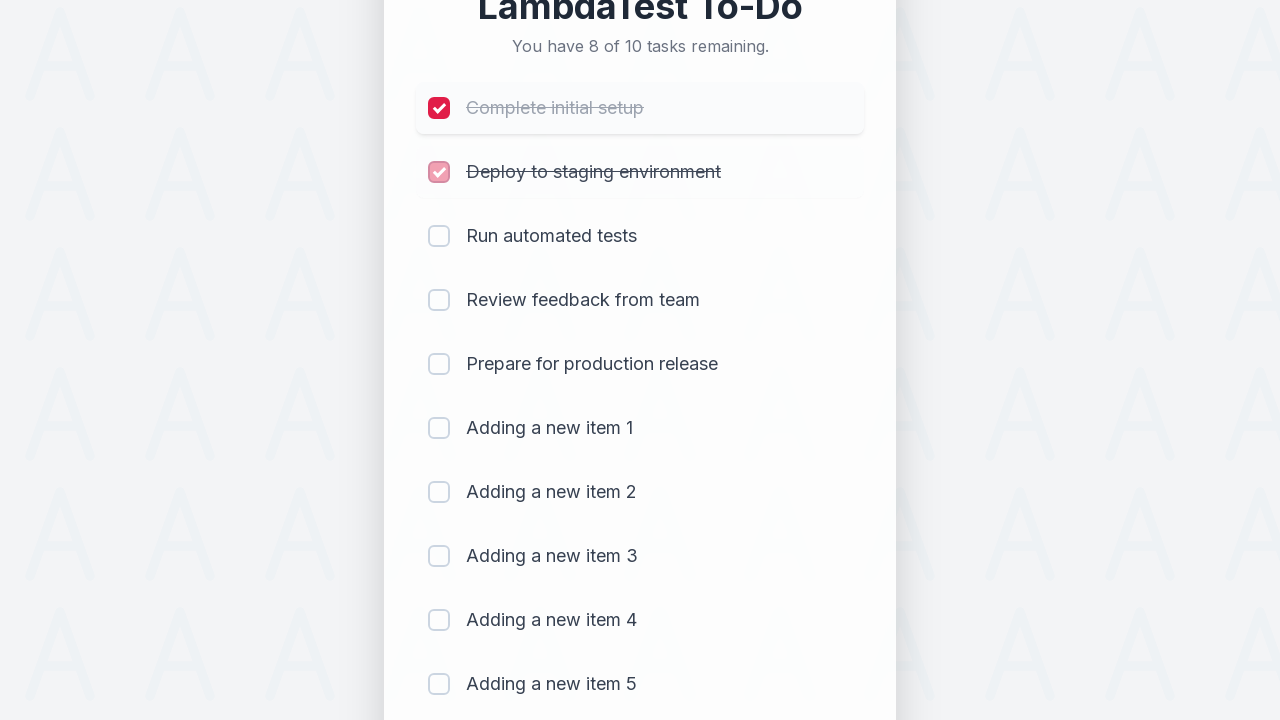

Waited 500ms after marking item 2 as completed
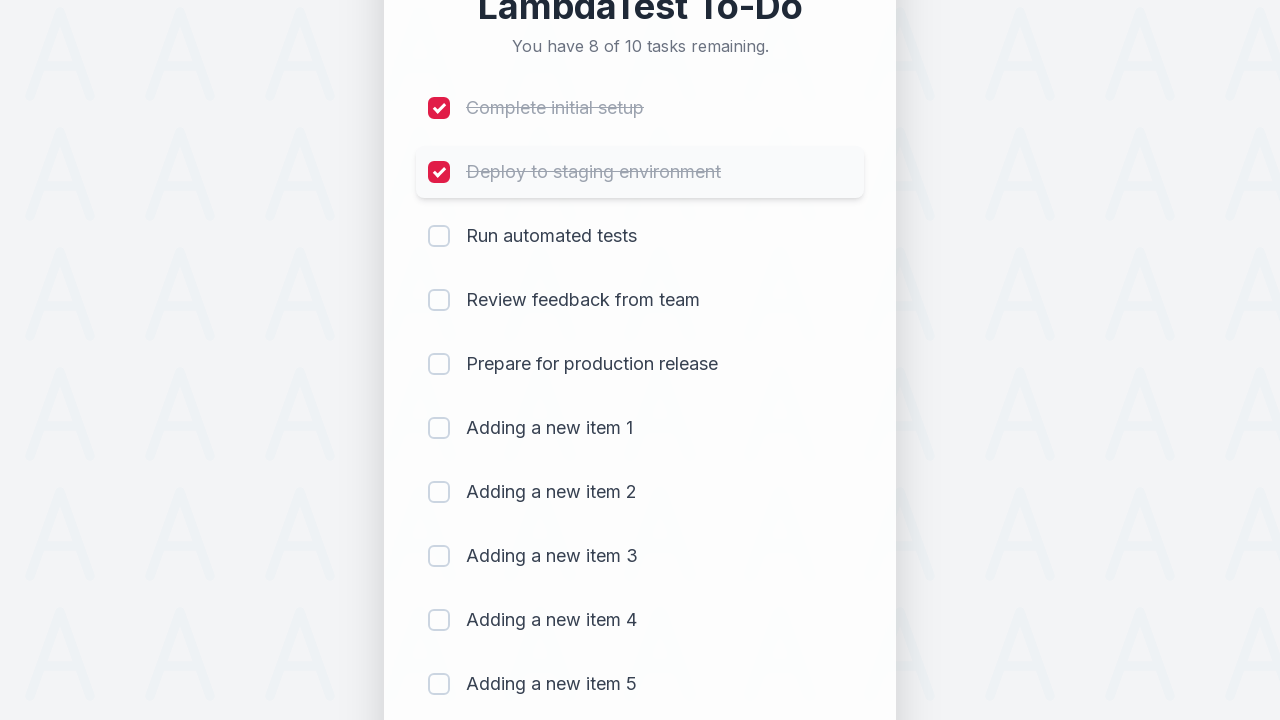

Clicked checkbox 3 to mark item as completed at (439, 236) on xpath=(//input[@type='checkbox'])[3]
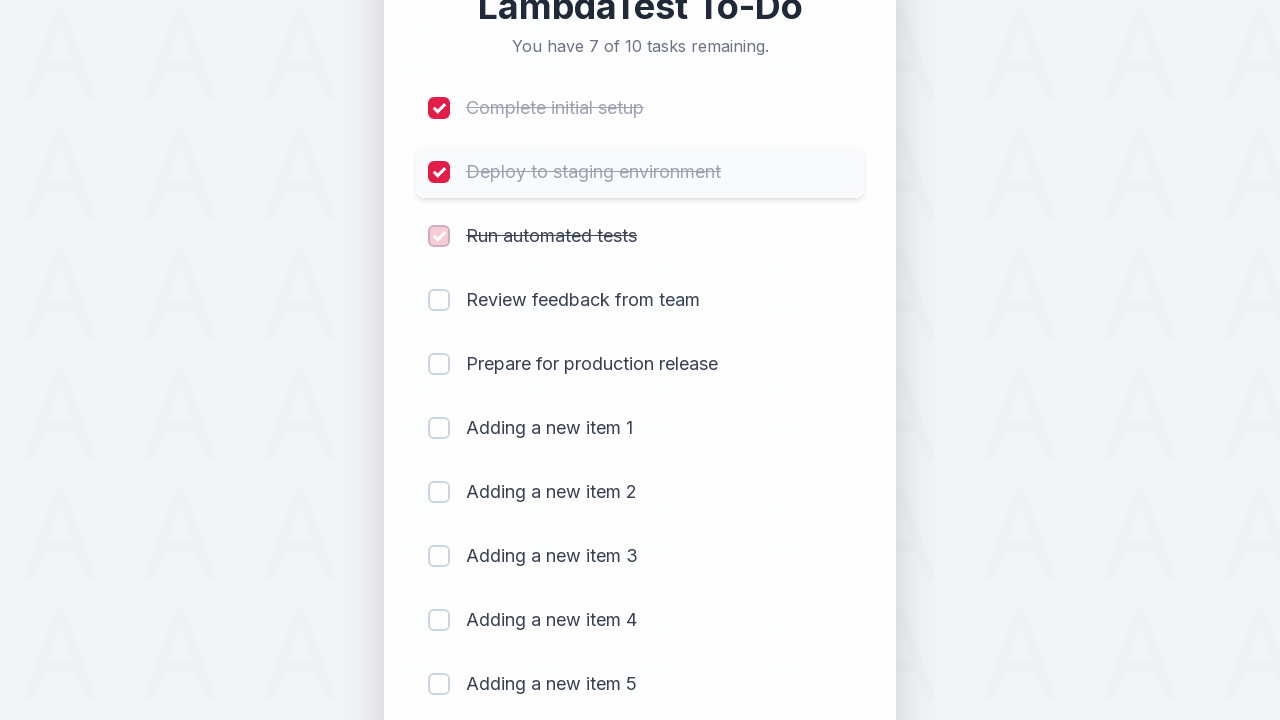

Waited 500ms after marking item 3 as completed
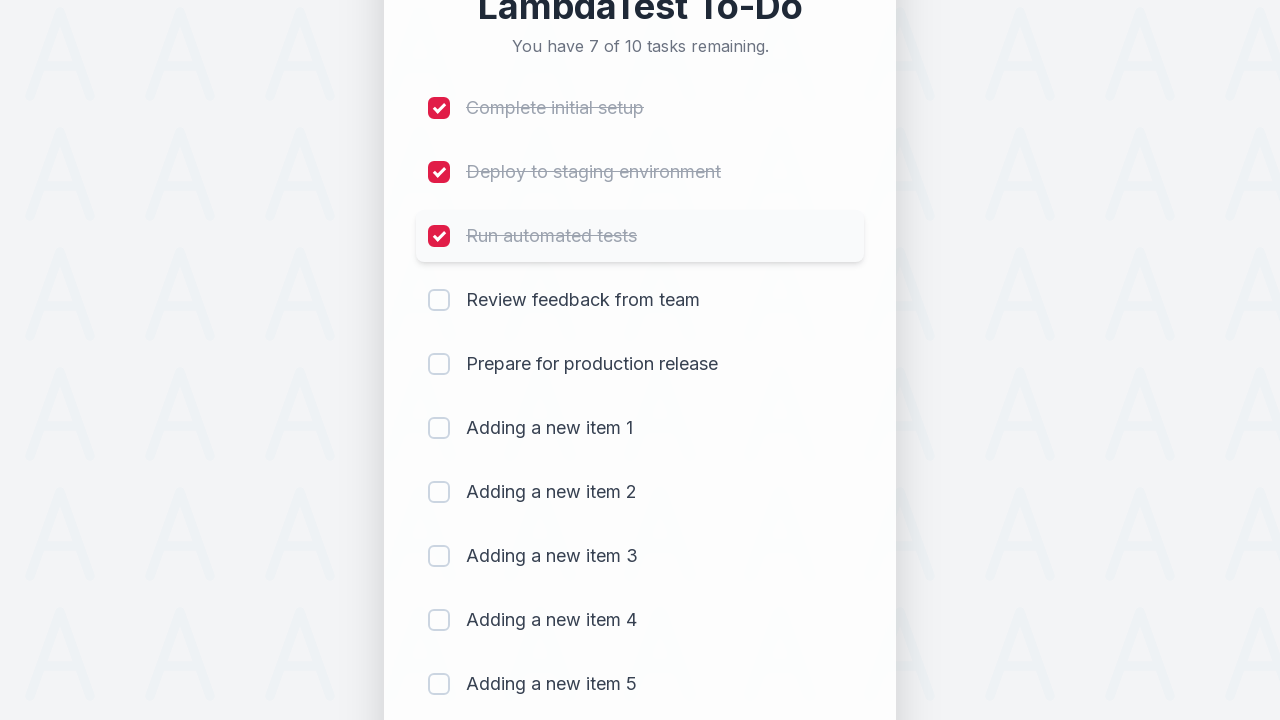

Clicked checkbox 4 to mark item as completed at (439, 300) on xpath=(//input[@type='checkbox'])[4]
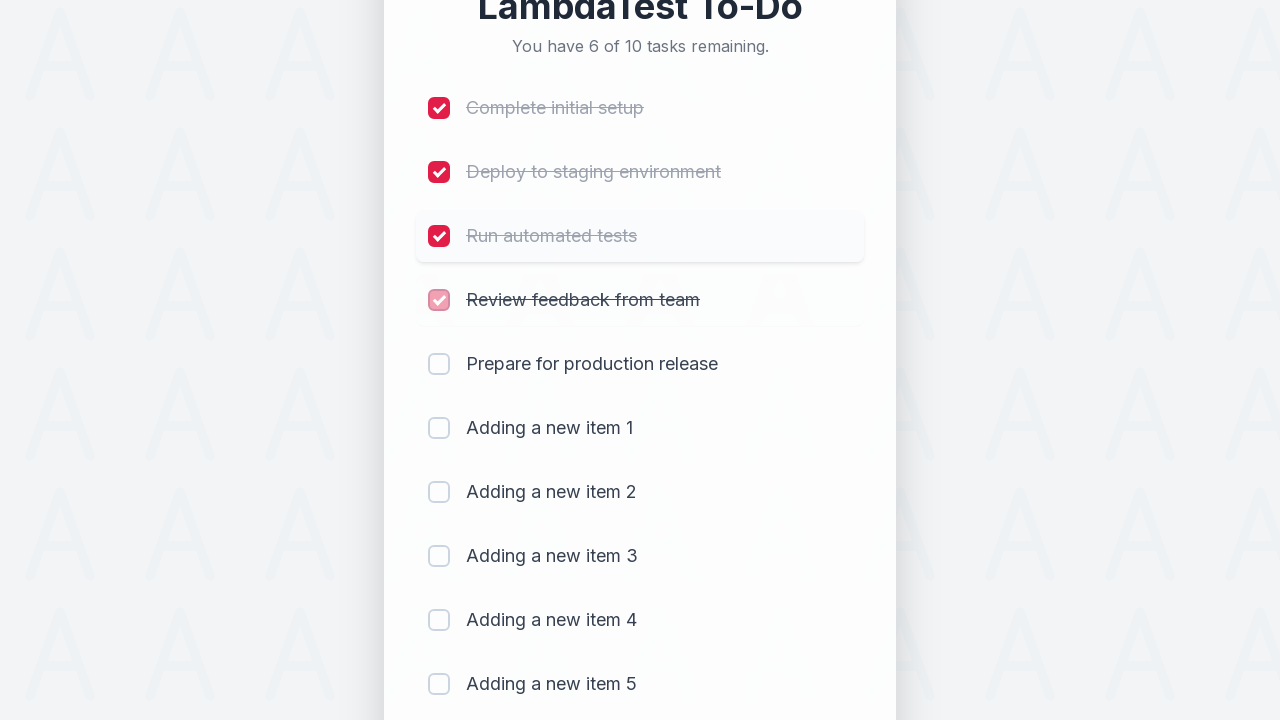

Waited 500ms after marking item 4 as completed
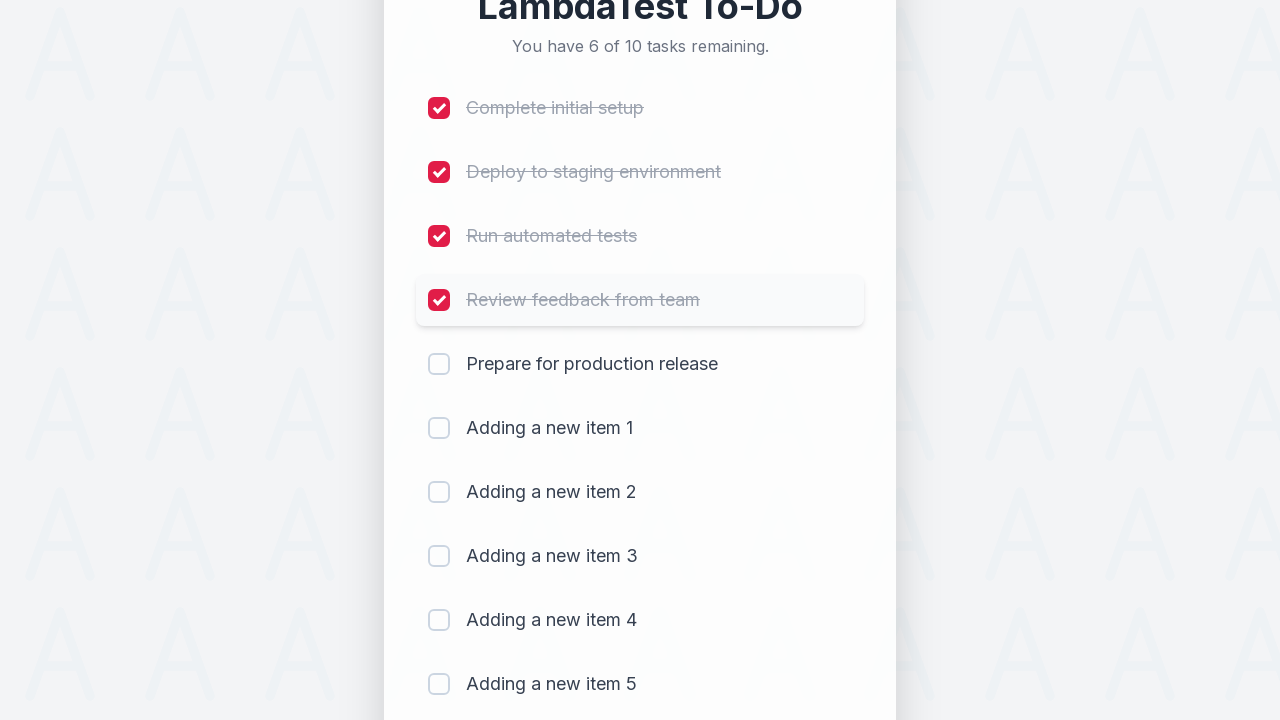

Clicked checkbox 5 to mark item as completed at (439, 364) on xpath=(//input[@type='checkbox'])[5]
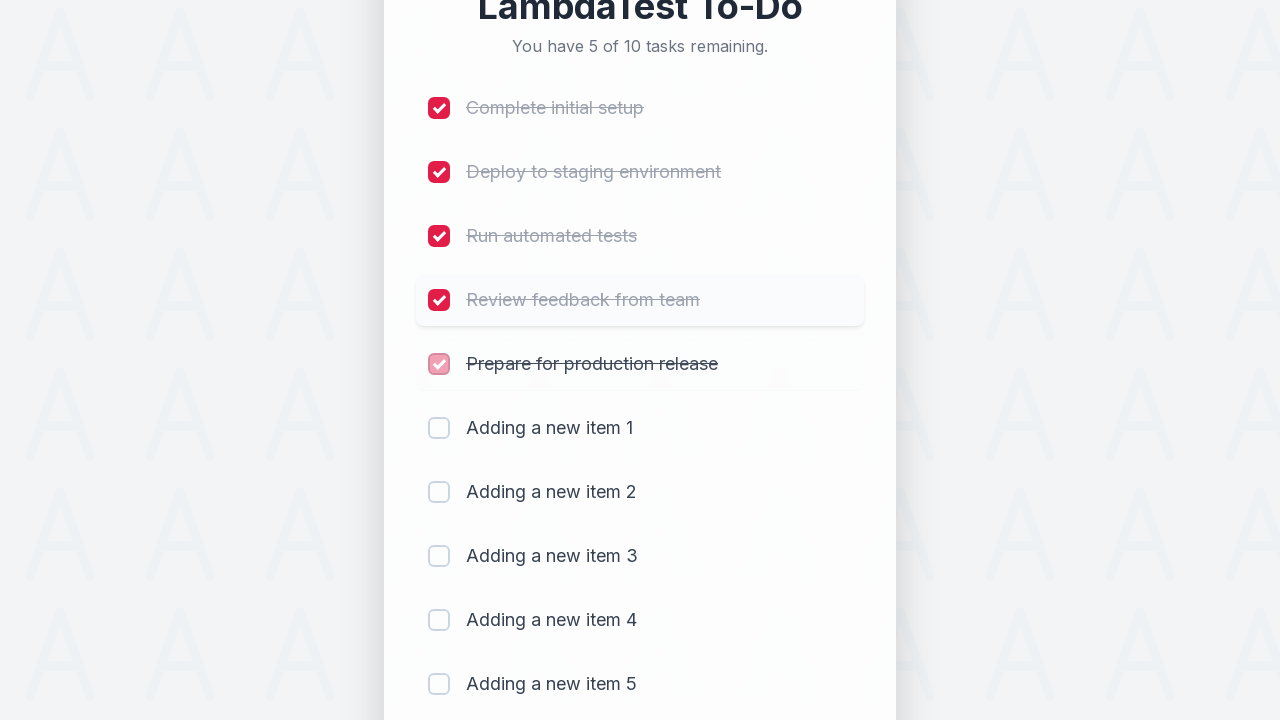

Waited 500ms after marking item 5 as completed
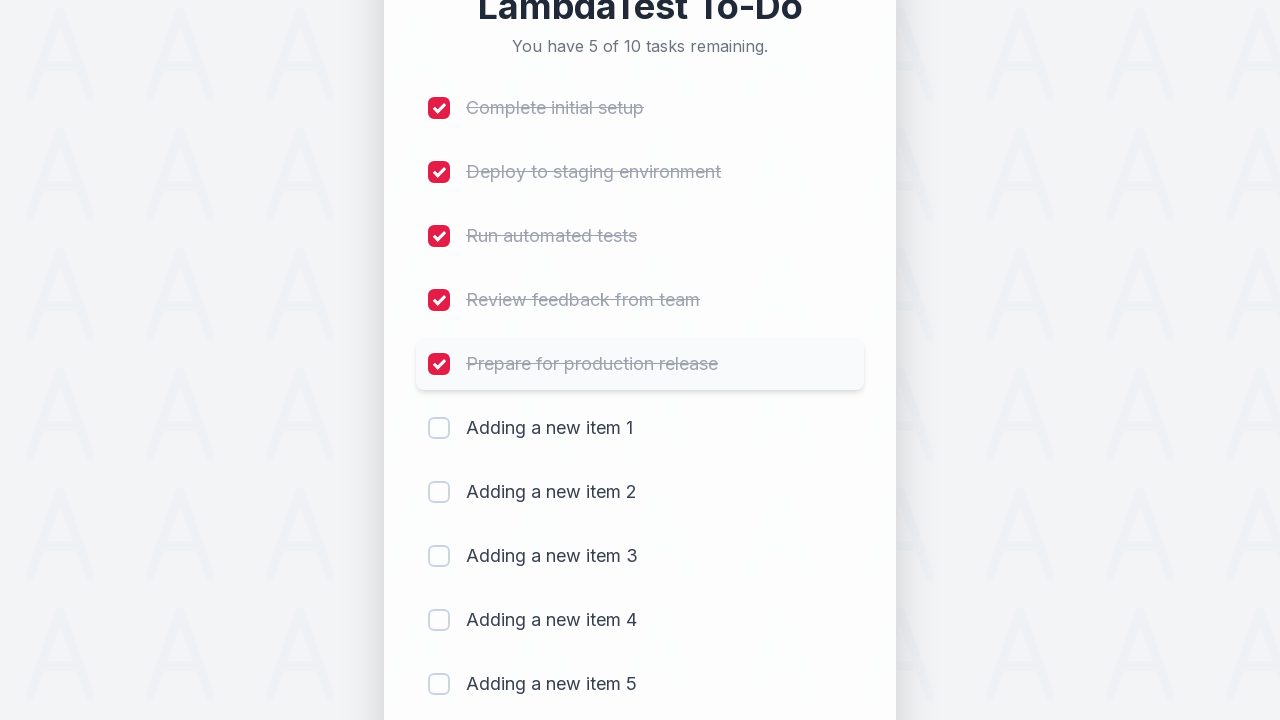

Clicked checkbox 6 to mark item as completed at (439, 428) on xpath=(//input[@type='checkbox'])[6]
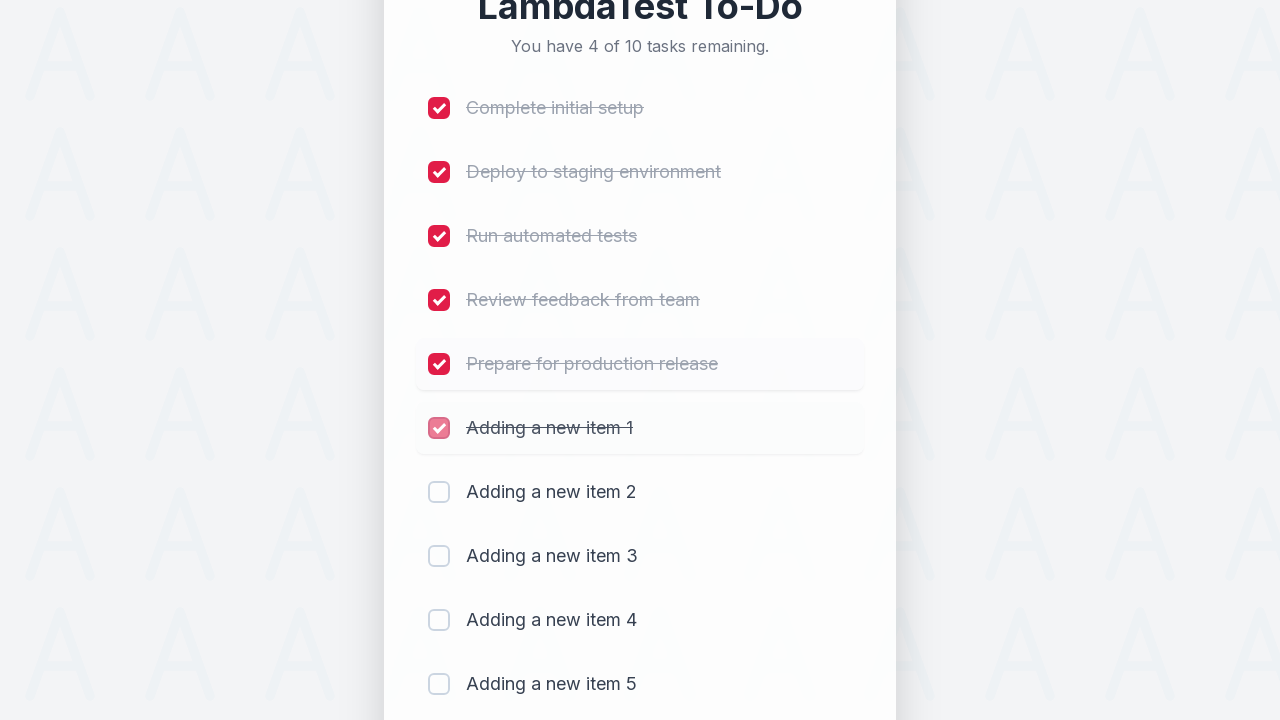

Waited 500ms after marking item 6 as completed
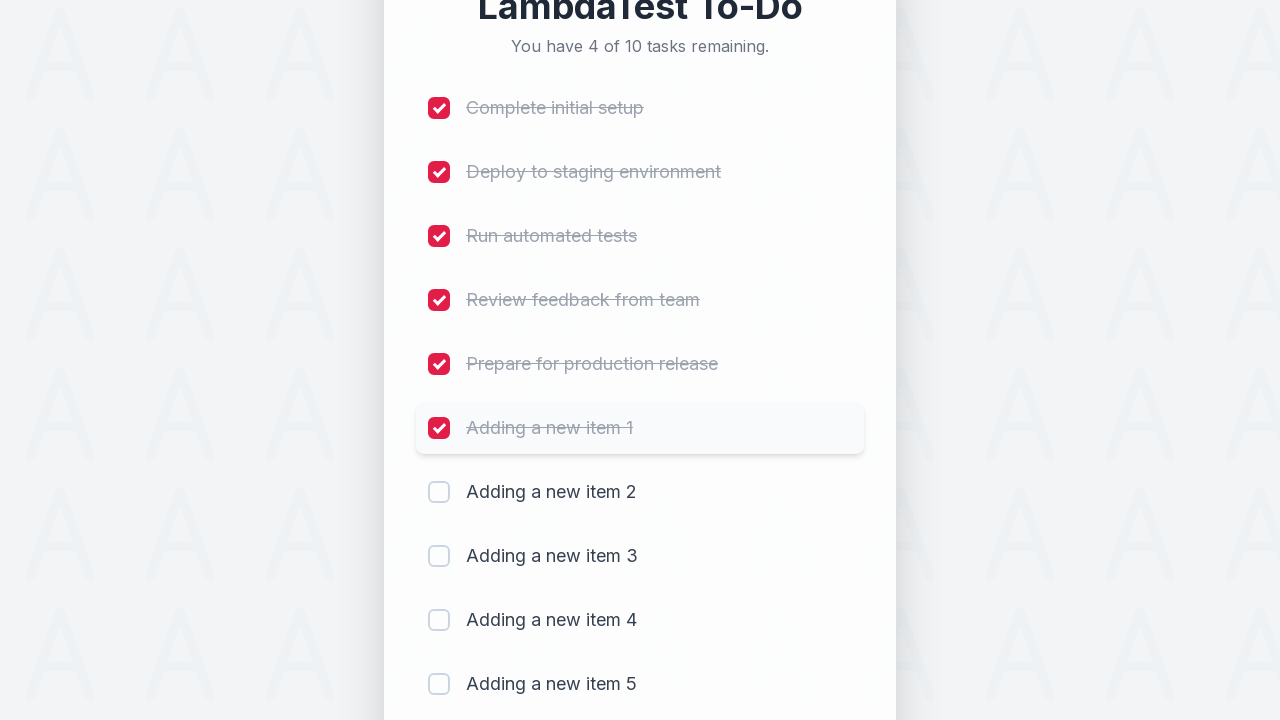

Clicked checkbox 7 to mark item as completed at (439, 492) on xpath=(//input[@type='checkbox'])[7]
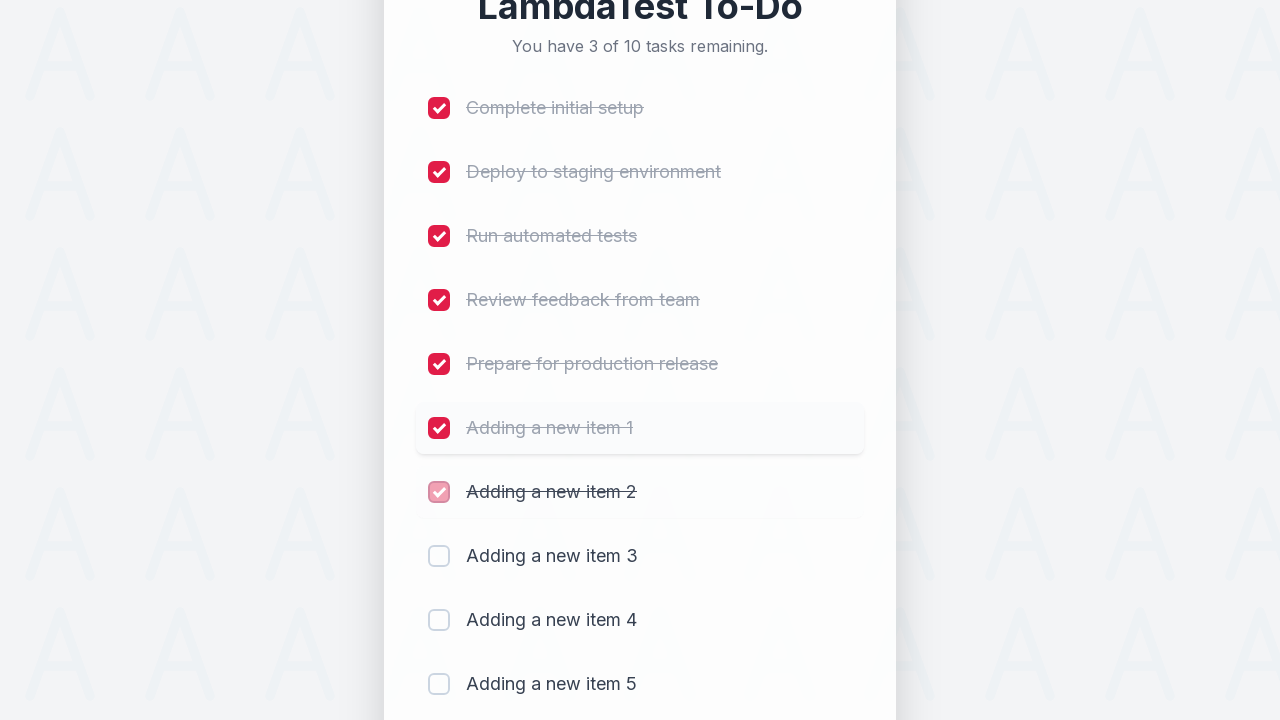

Waited 500ms after marking item 7 as completed
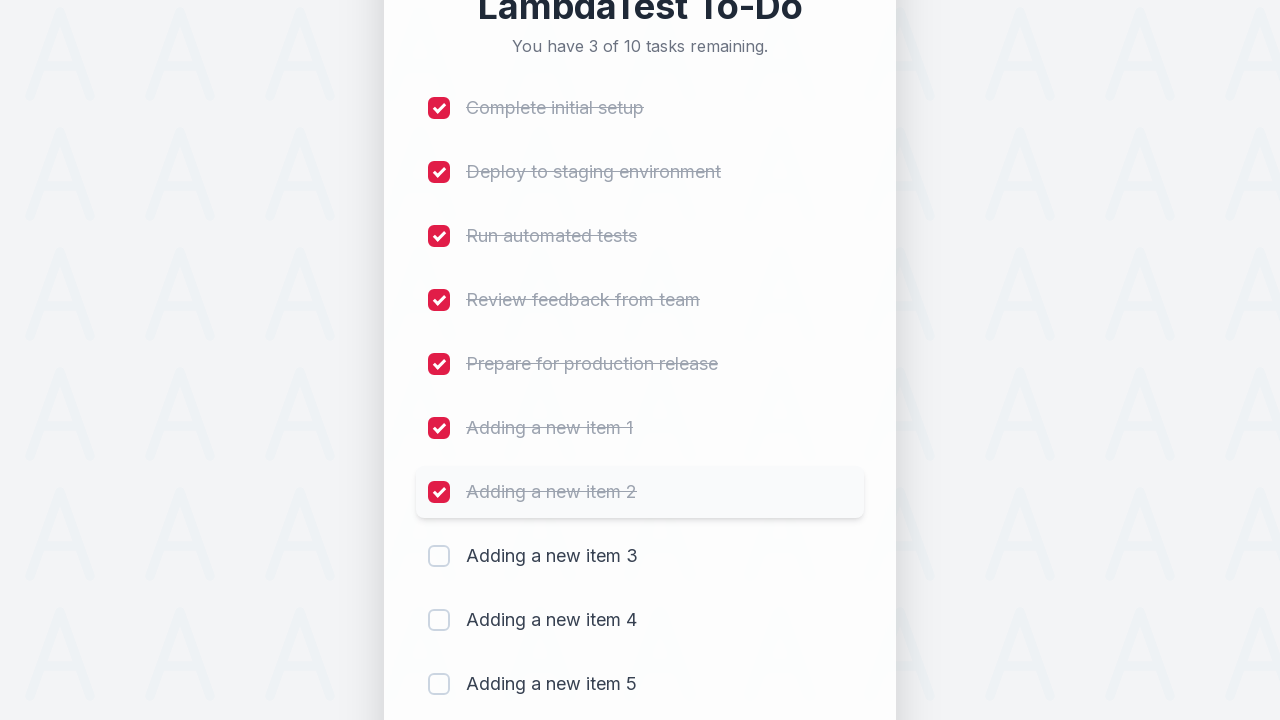

Clicked checkbox 8 to mark item as completed at (439, 556) on xpath=(//input[@type='checkbox'])[8]
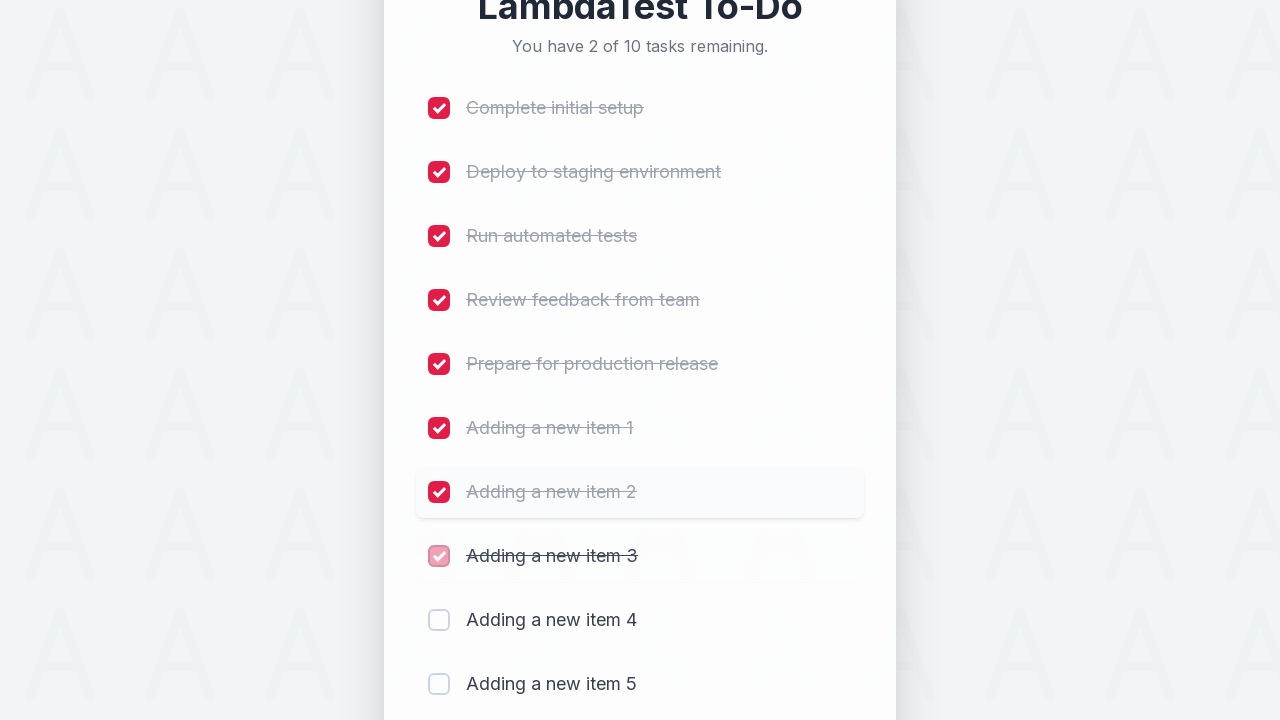

Waited 500ms after marking item 8 as completed
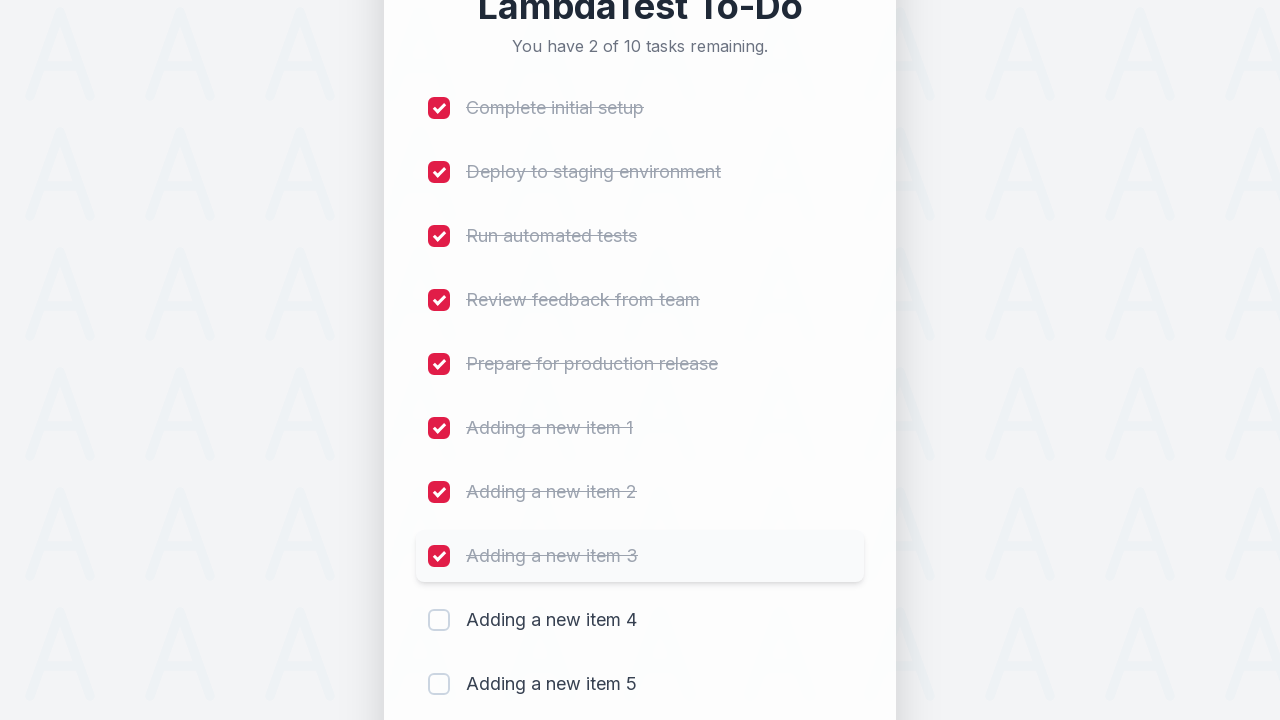

Clicked checkbox 9 to mark item as completed at (439, 620) on xpath=(//input[@type='checkbox'])[9]
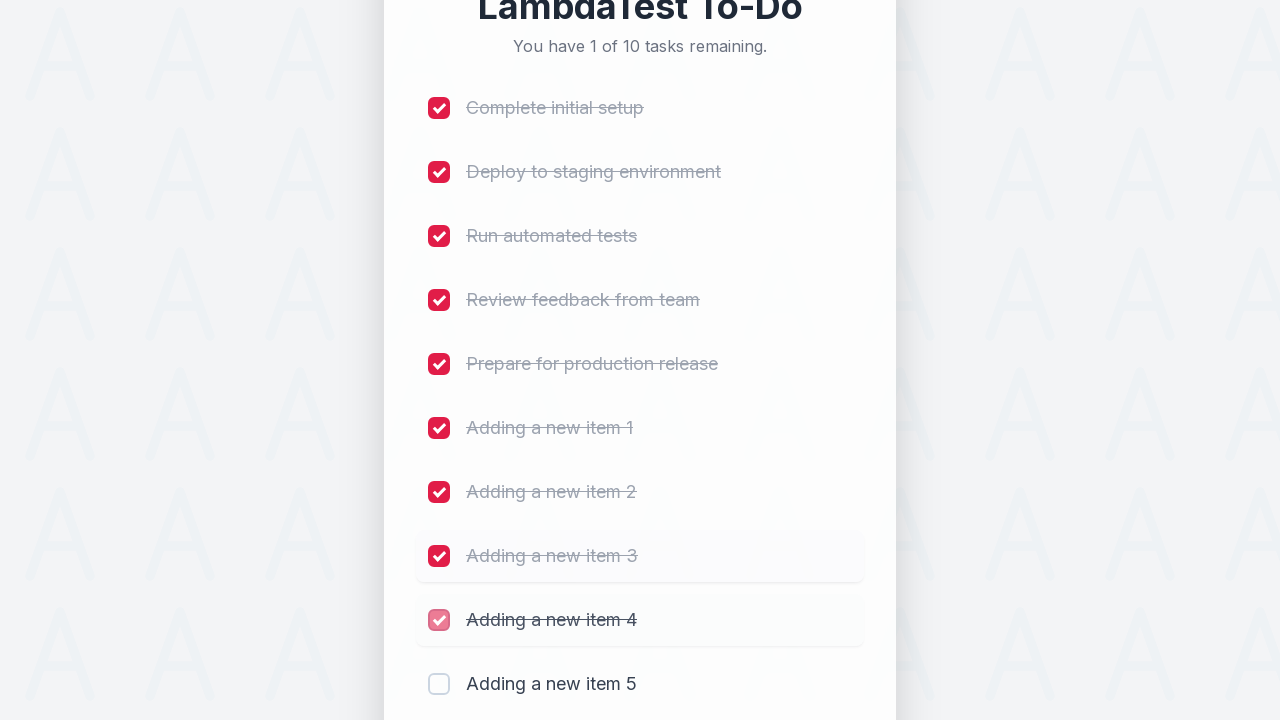

Waited 500ms after marking item 9 as completed
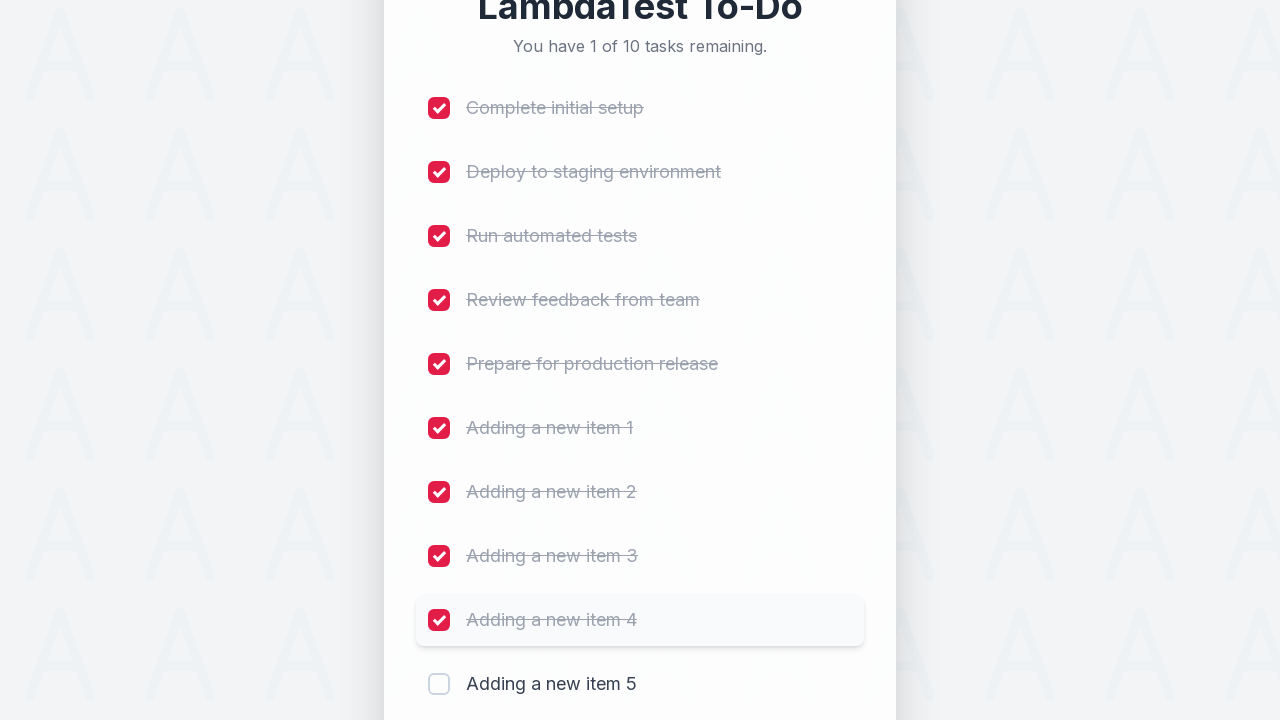

Clicked checkbox 10 to mark item as completed at (439, 684) on xpath=(//input[@type='checkbox'])[10]
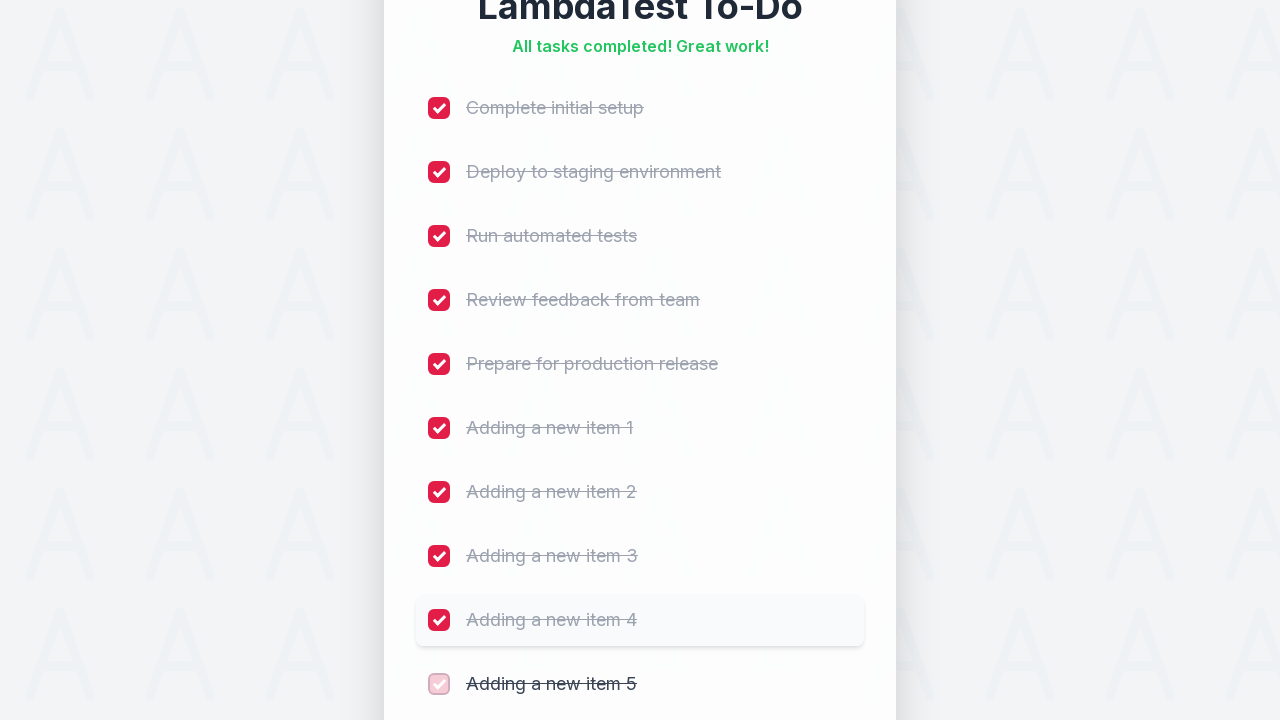

Waited 500ms after marking item 10 as completed
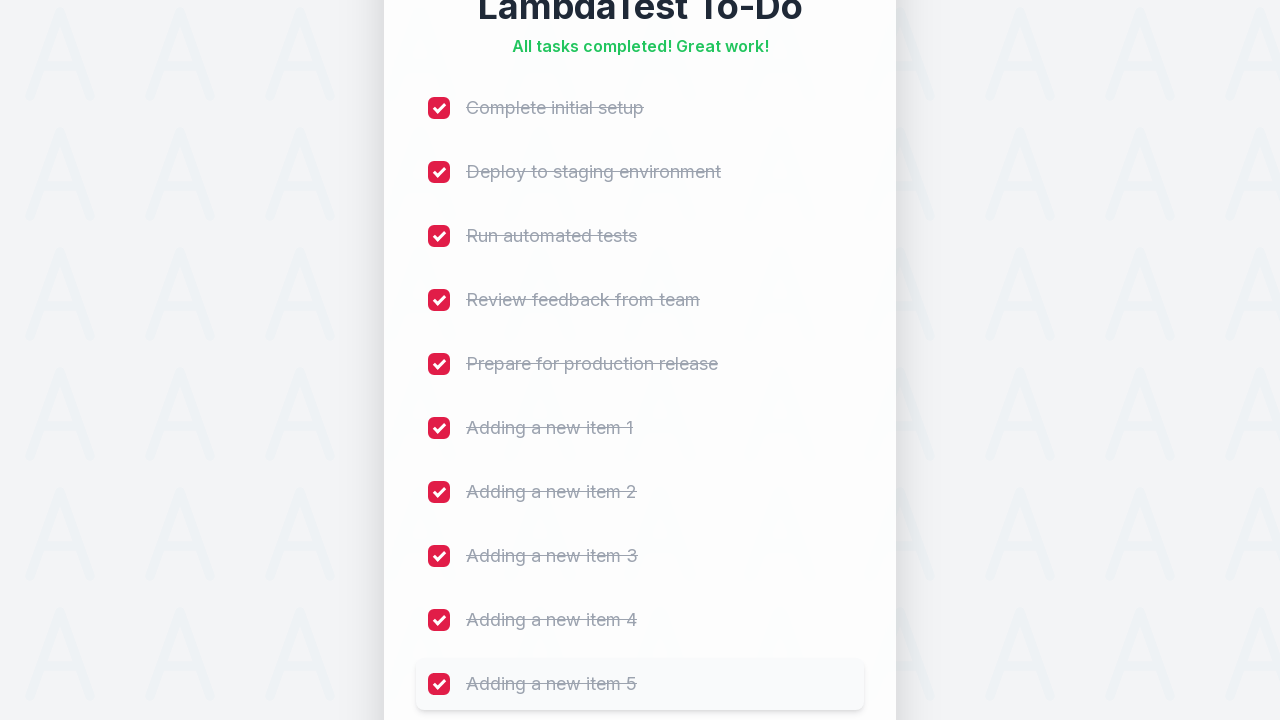

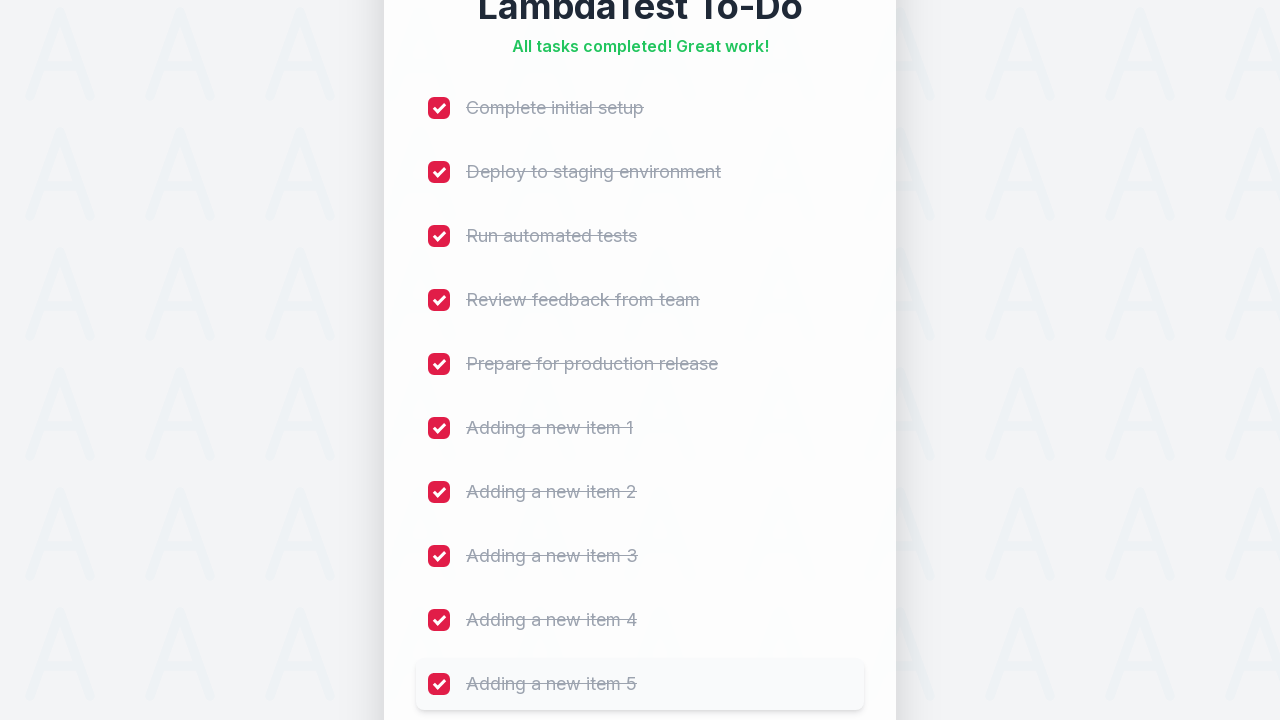